Tests todo list functionality by adding 5 new todo items (Visit Paris, Visit Prague, Visit London, Visit New York, Visit Belgrade), verifying each was added, then deleting all todos from the list by hovering and clicking the destroy button.

Starting URL: https://example.cypress.io/todo

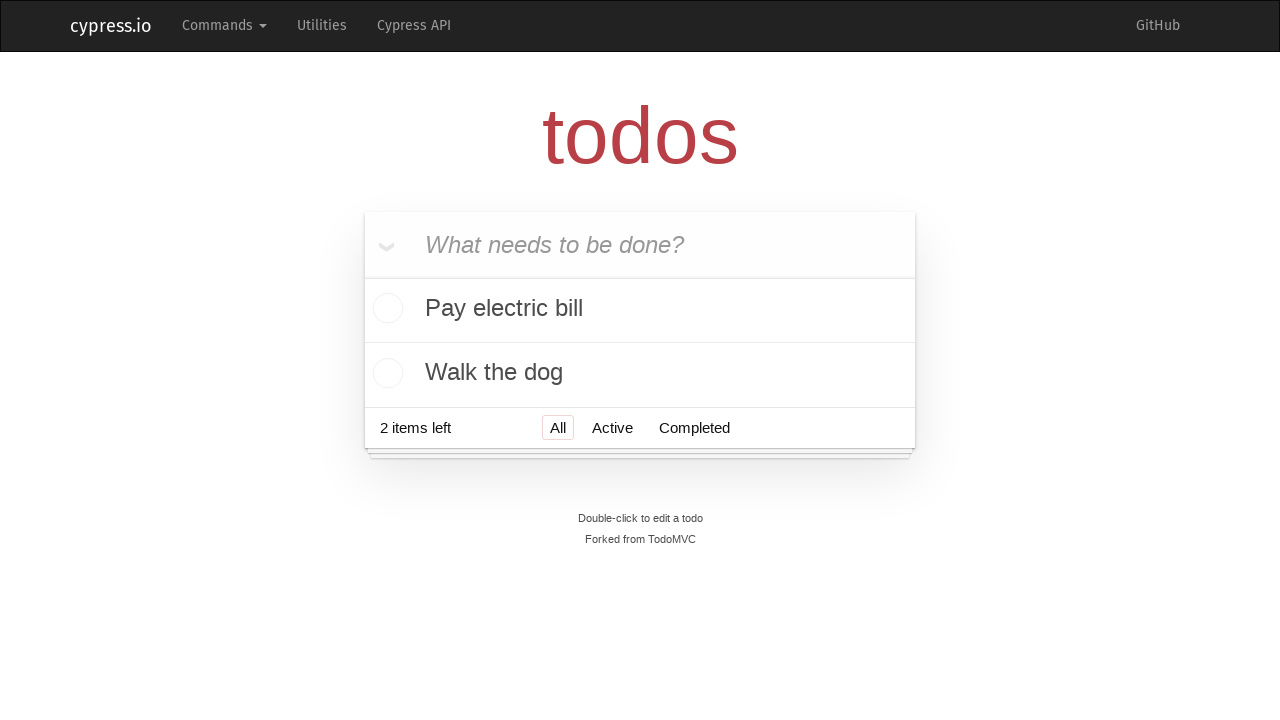

Filled new-todo input field with 'Visit Paris' on .new-todo
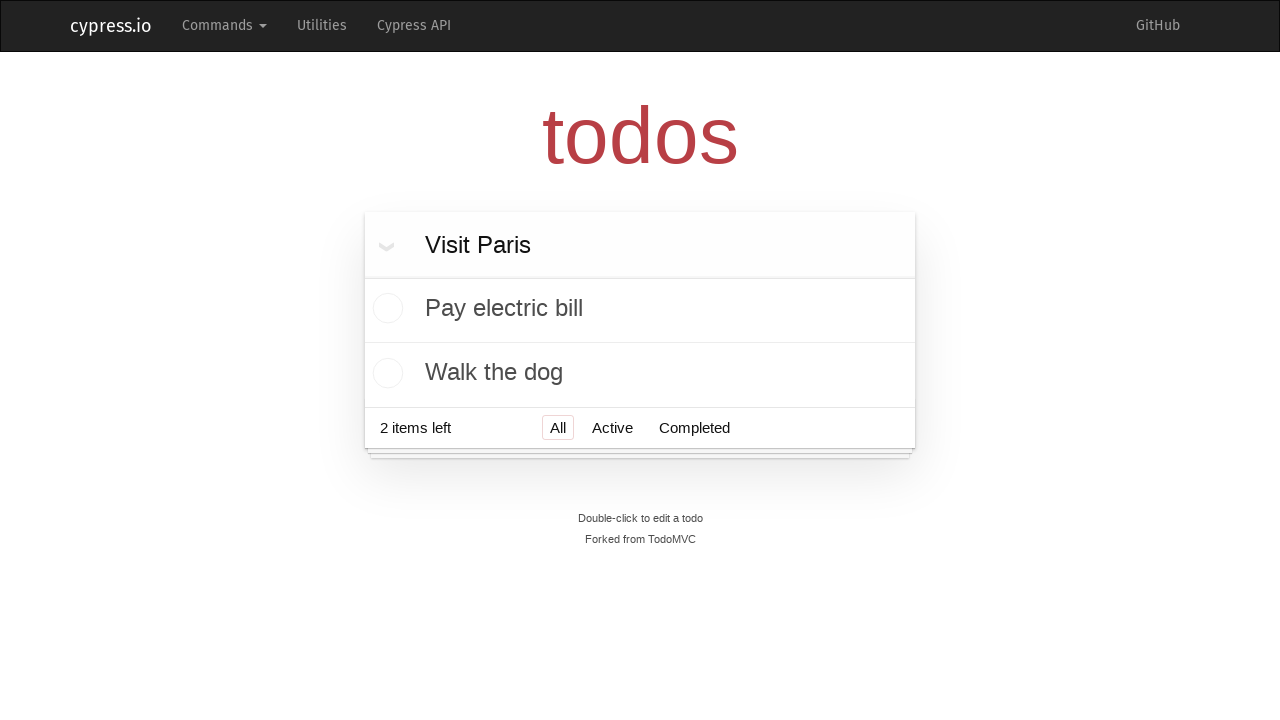

Pressed Enter to submit todo 'Visit Paris' on .new-todo
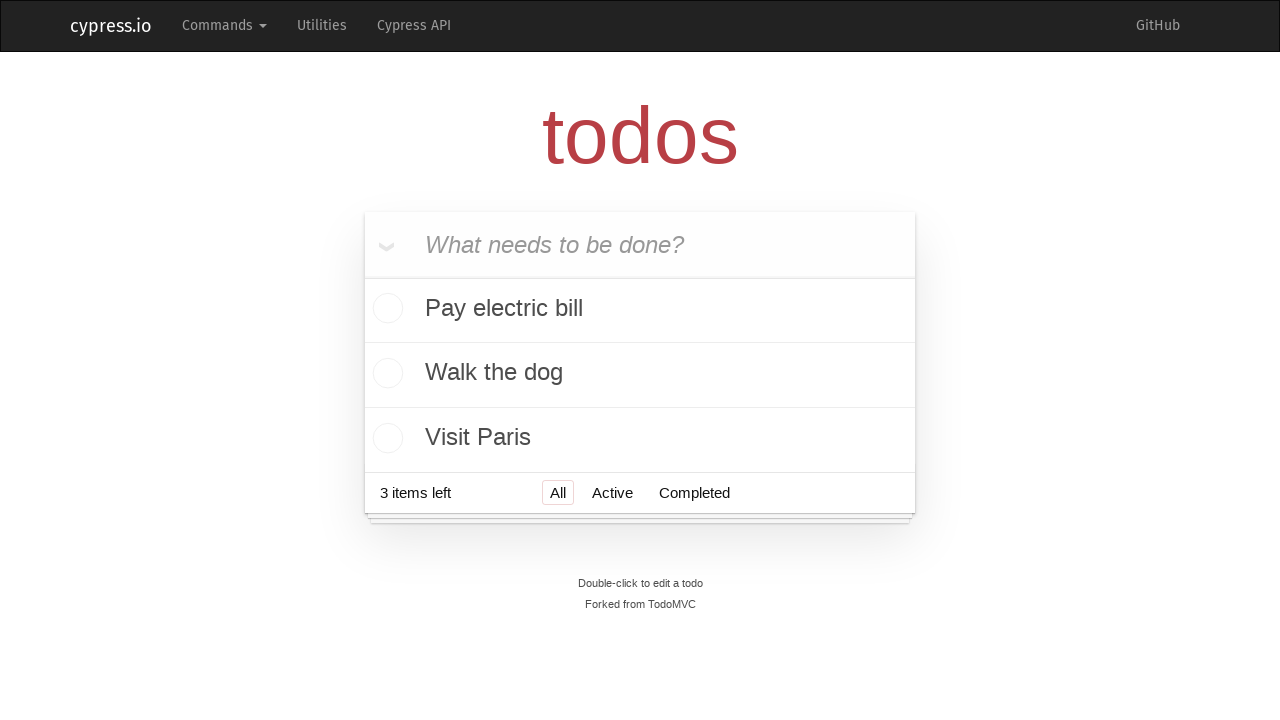

Waited for todo item to appear
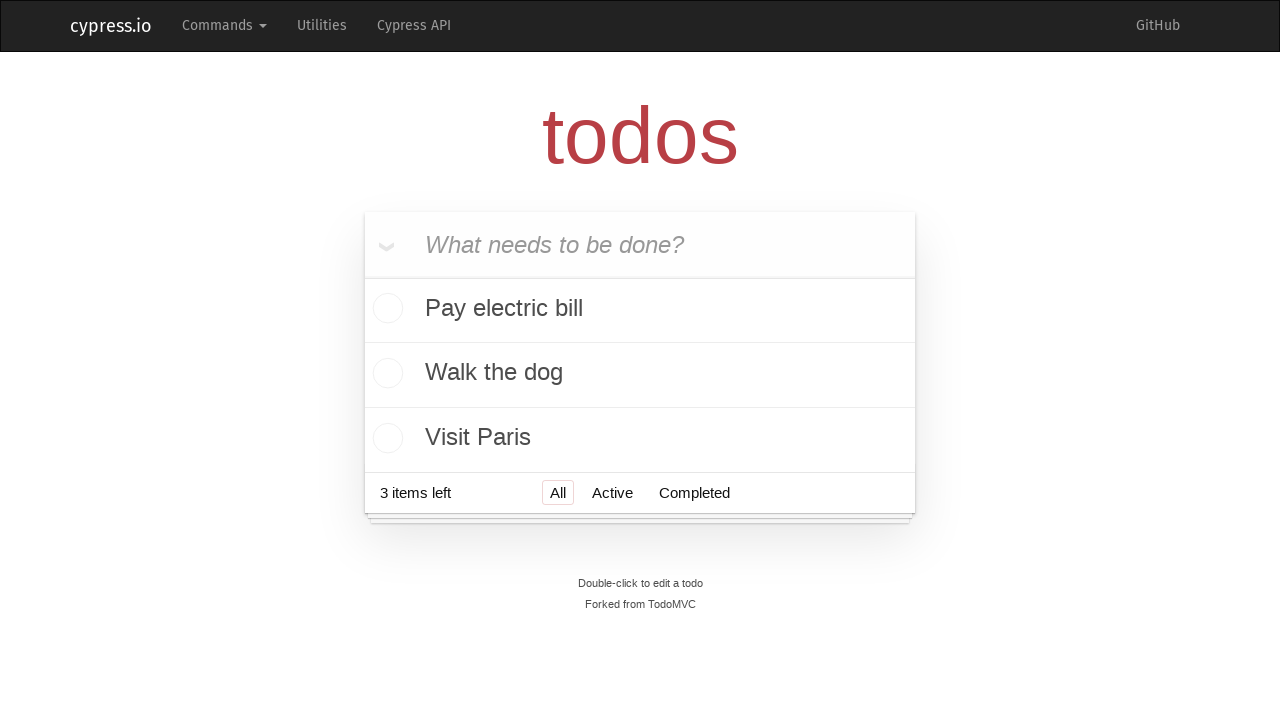

Verified last todo text is 'Visit Paris'
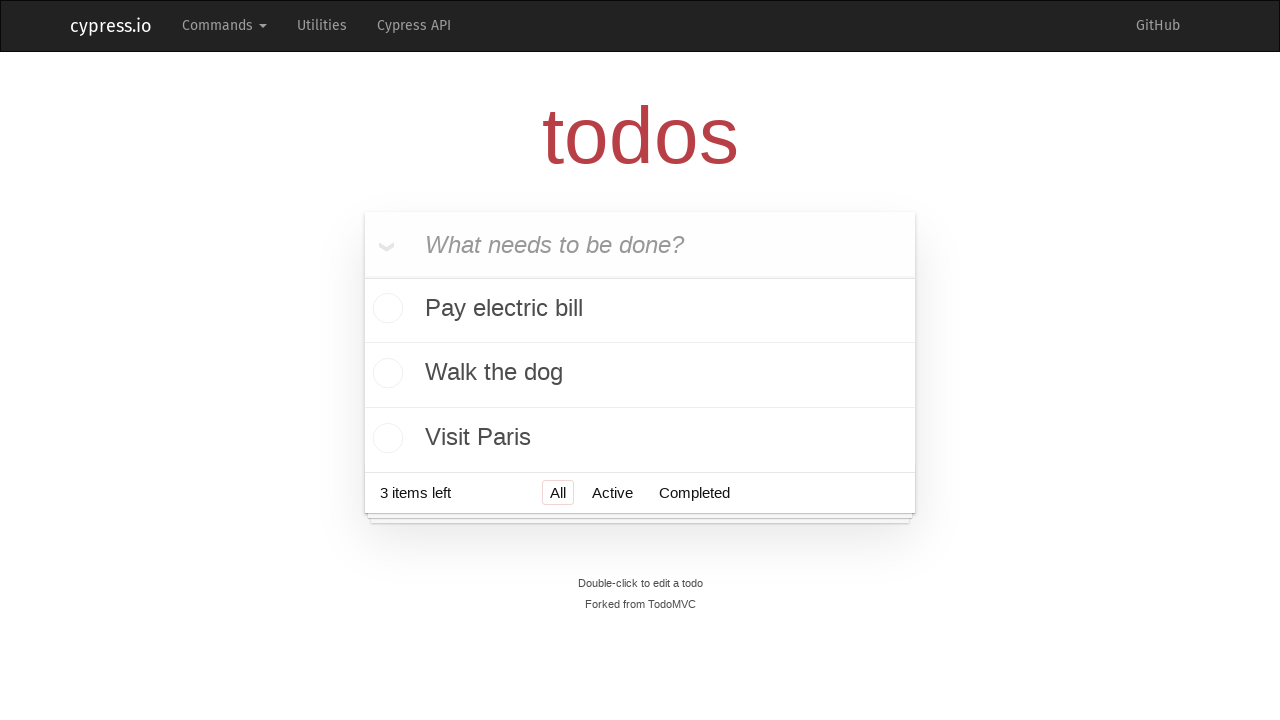

Assertion passed: todo 'Visit Paris' was correctly added
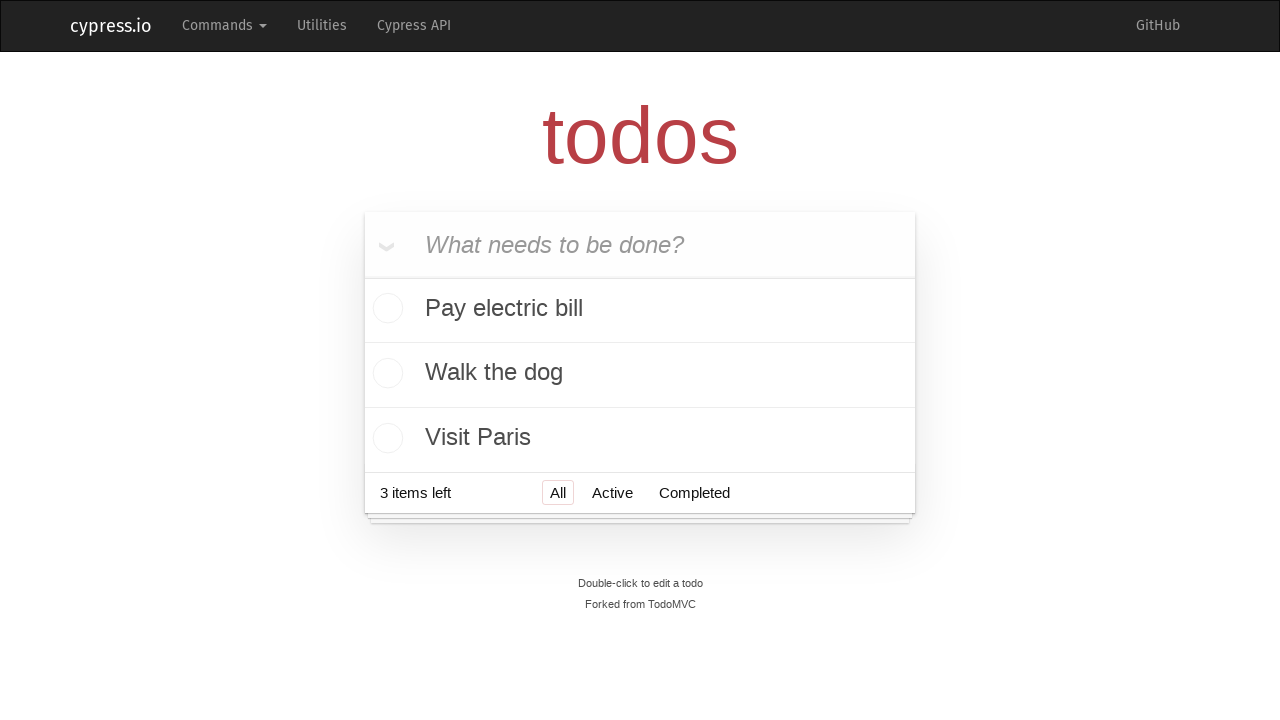

Filled new-todo input field with 'Visit Prague' on .new-todo
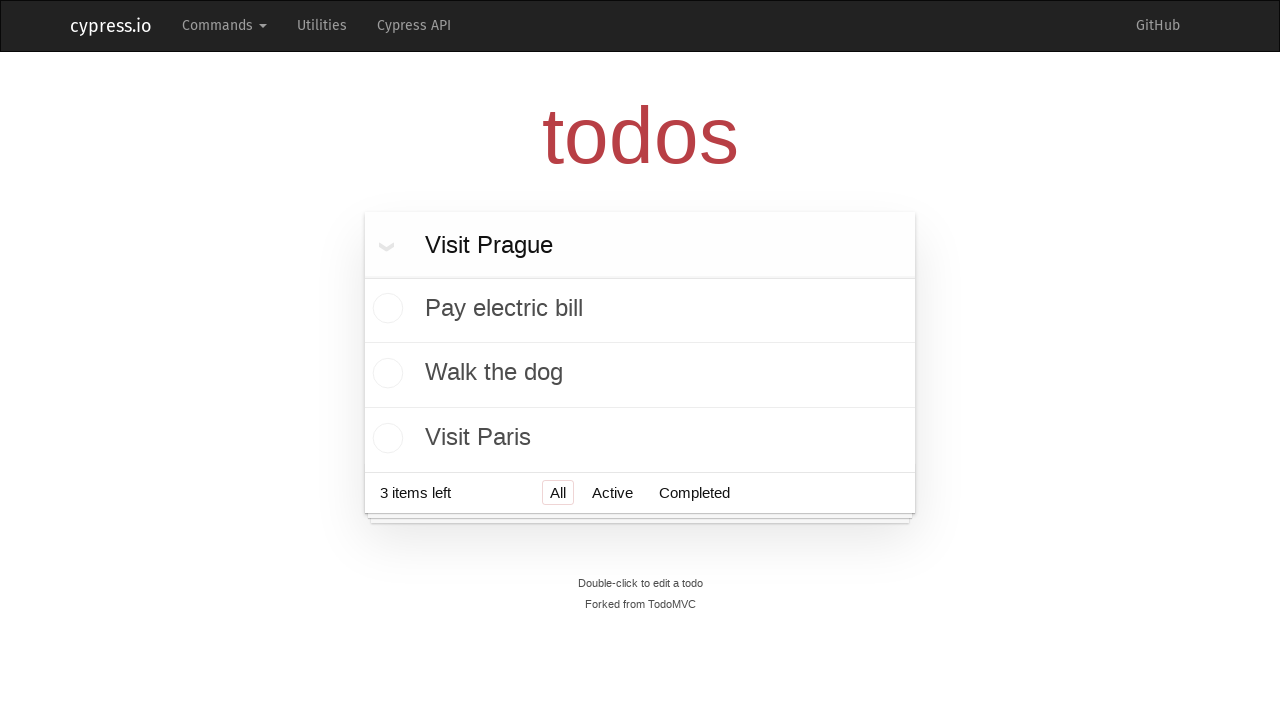

Pressed Enter to submit todo 'Visit Prague' on .new-todo
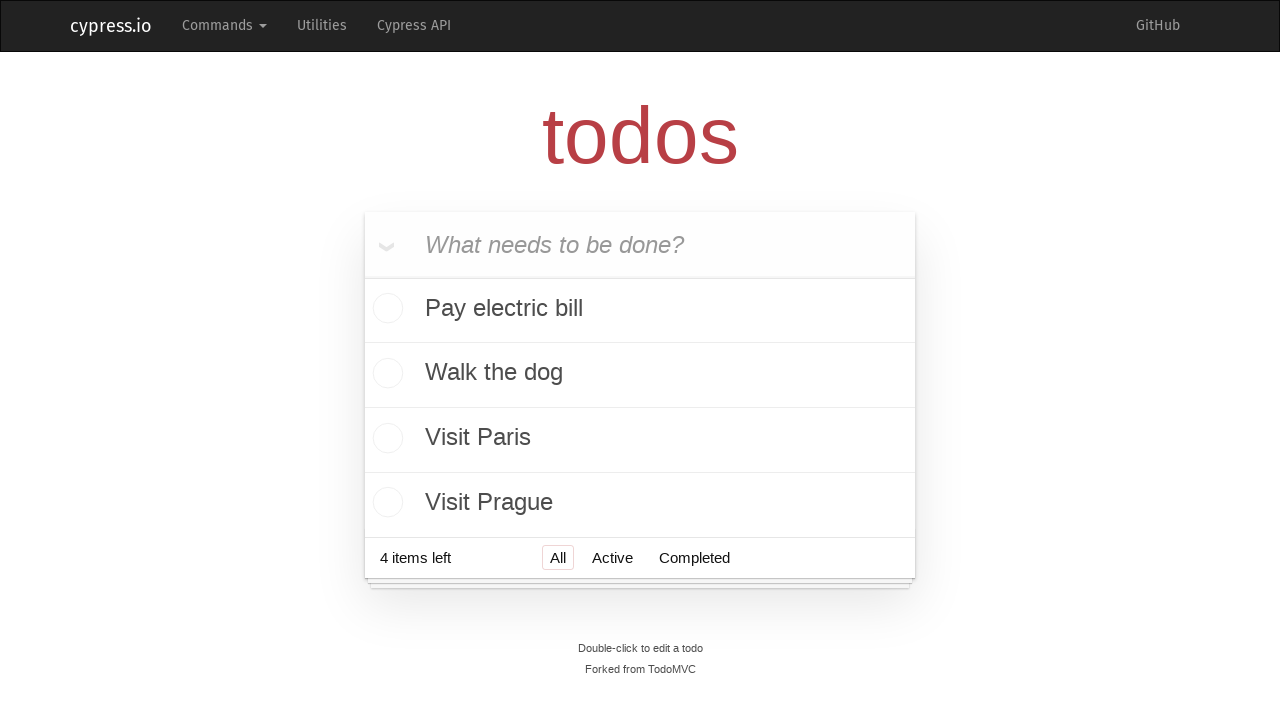

Waited for todo item to appear
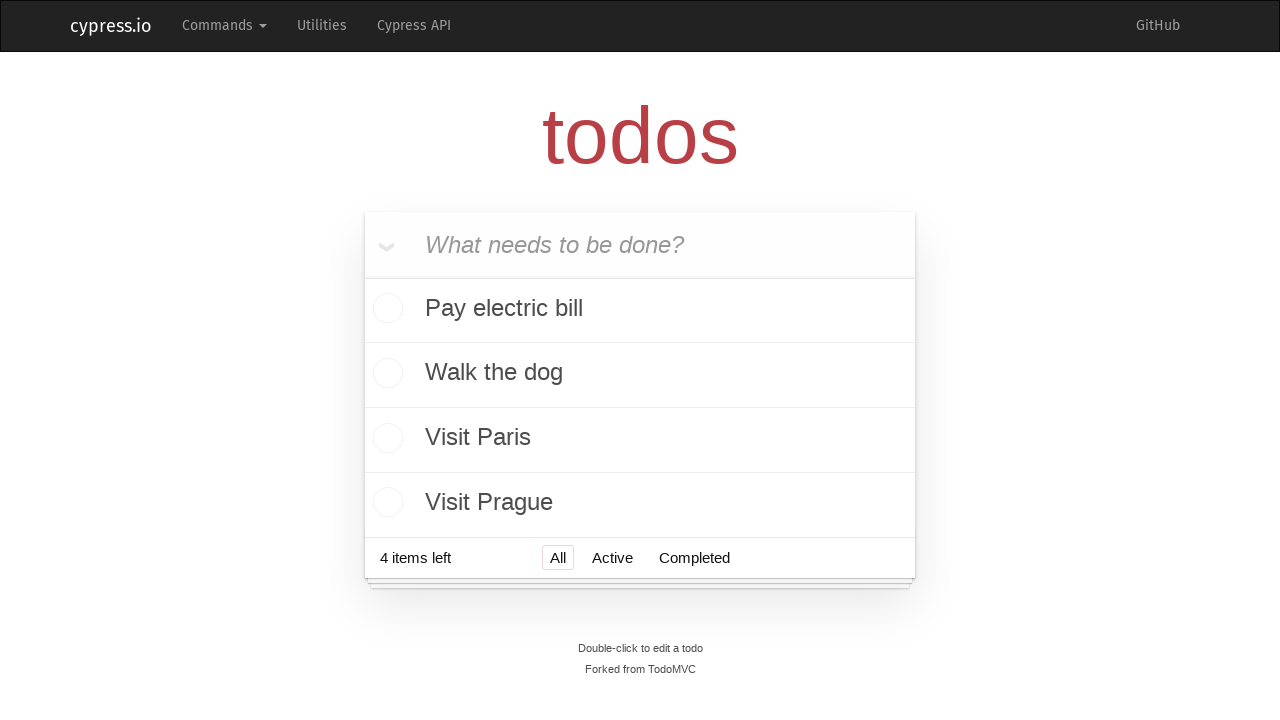

Verified last todo text is 'Visit Prague'
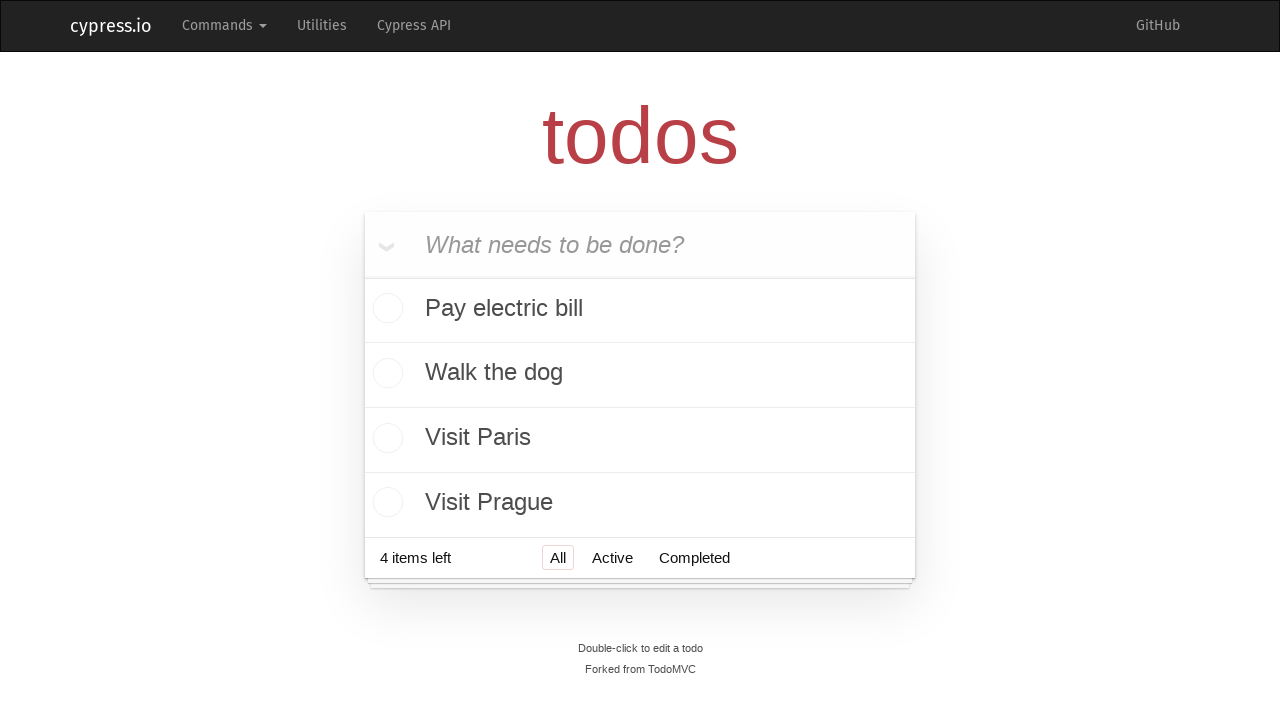

Assertion passed: todo 'Visit Prague' was correctly added
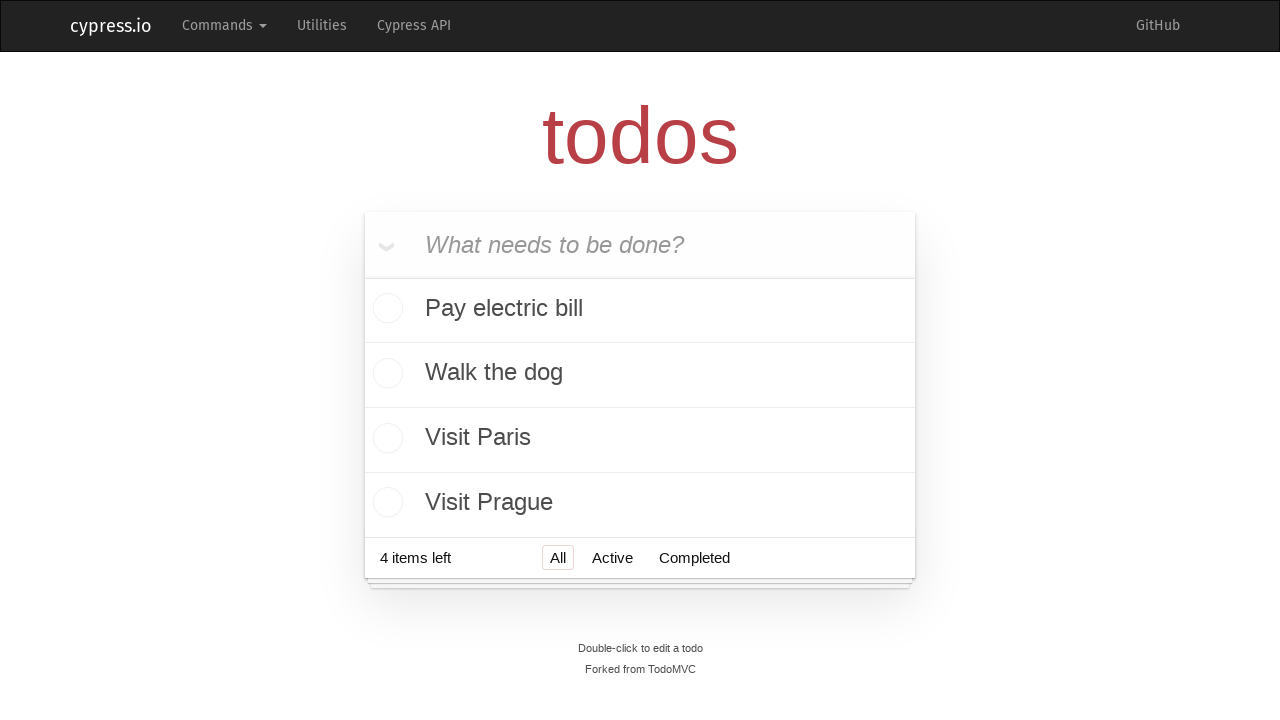

Filled new-todo input field with 'Visit London' on .new-todo
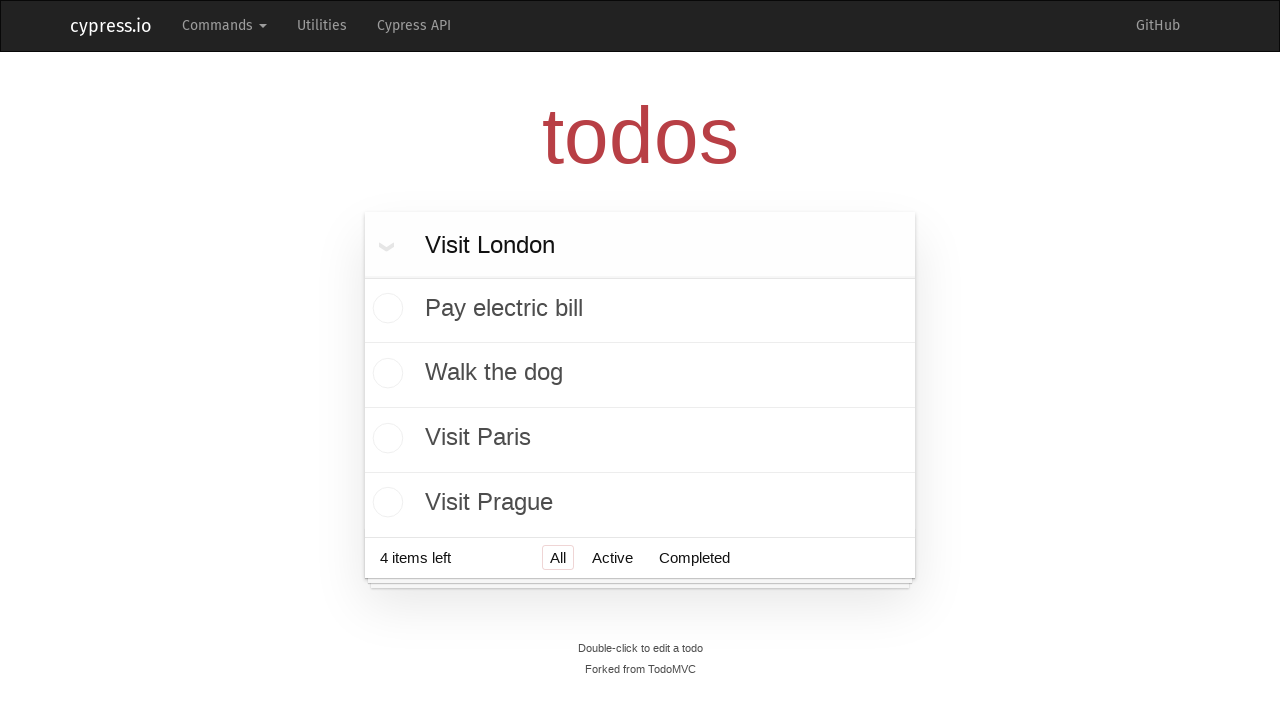

Pressed Enter to submit todo 'Visit London' on .new-todo
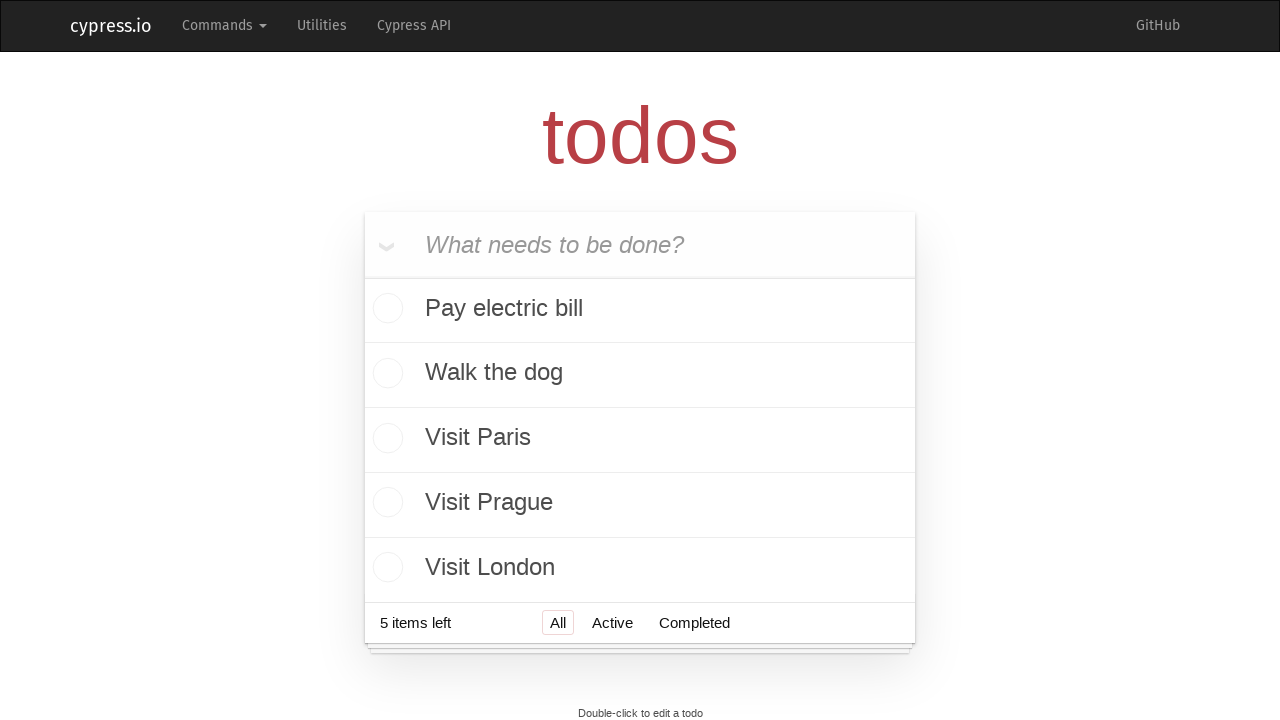

Waited for todo item to appear
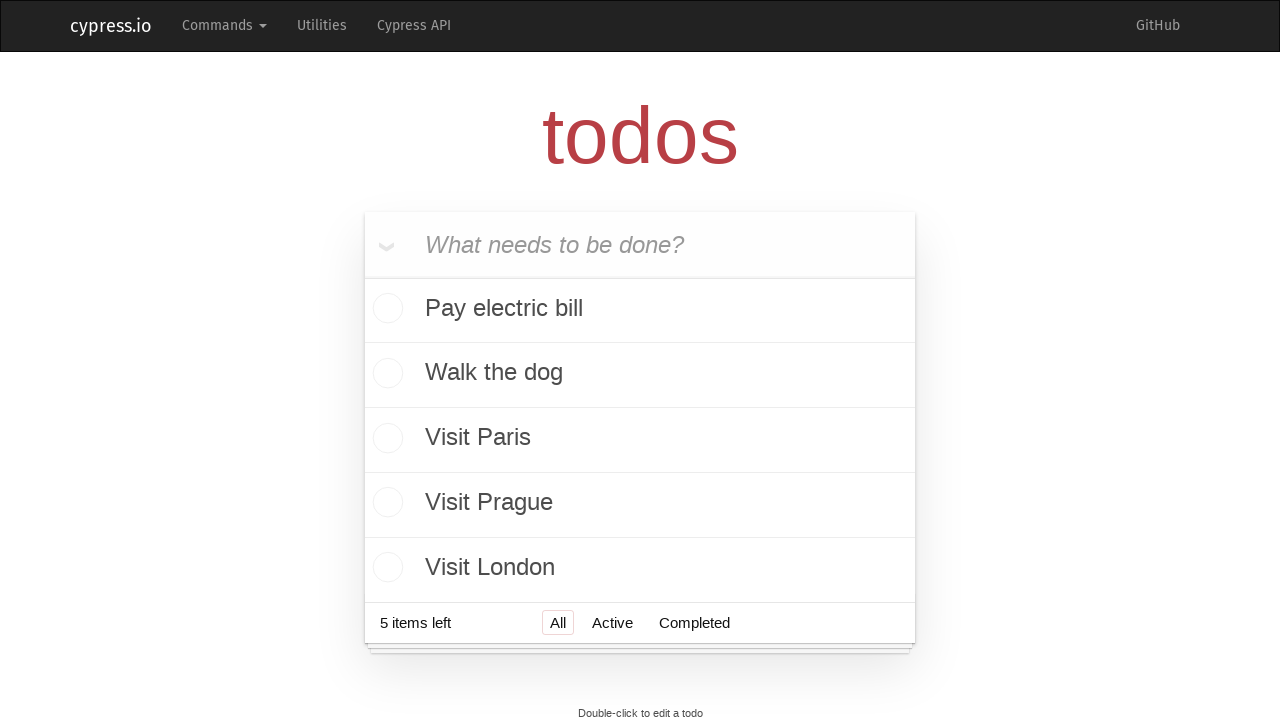

Verified last todo text is 'Visit London'
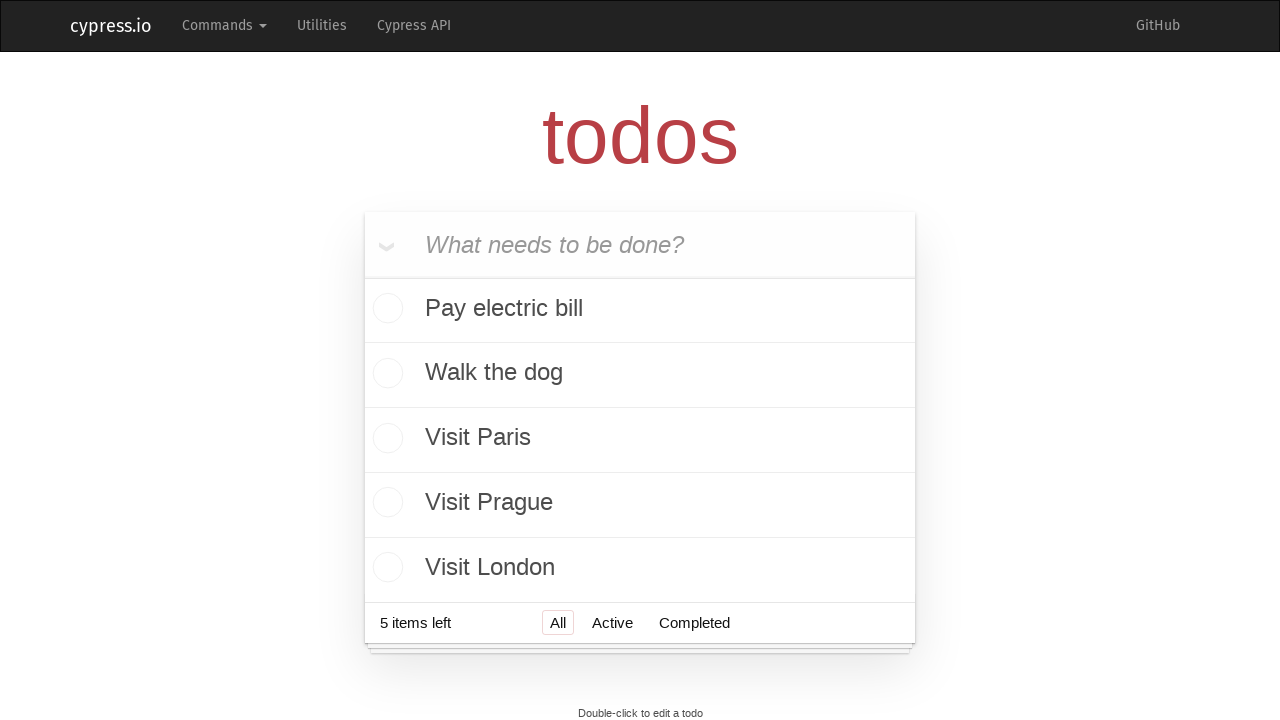

Assertion passed: todo 'Visit London' was correctly added
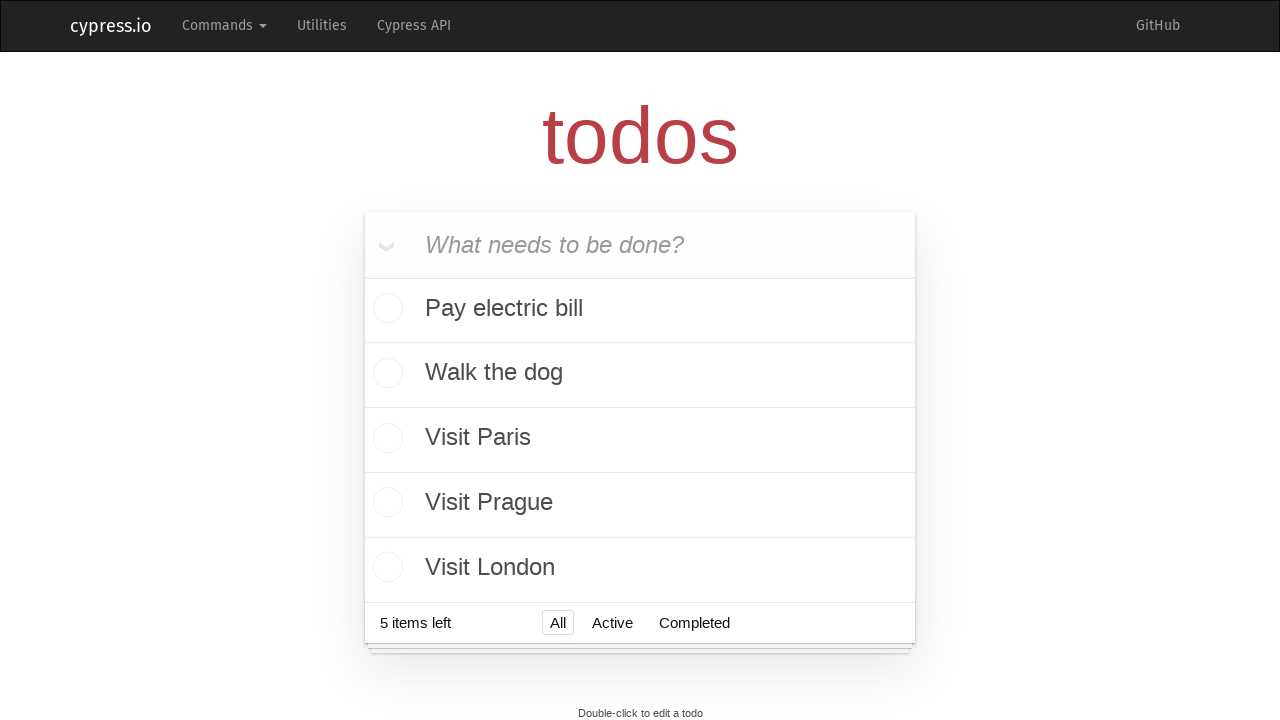

Filled new-todo input field with 'Visit New York' on .new-todo
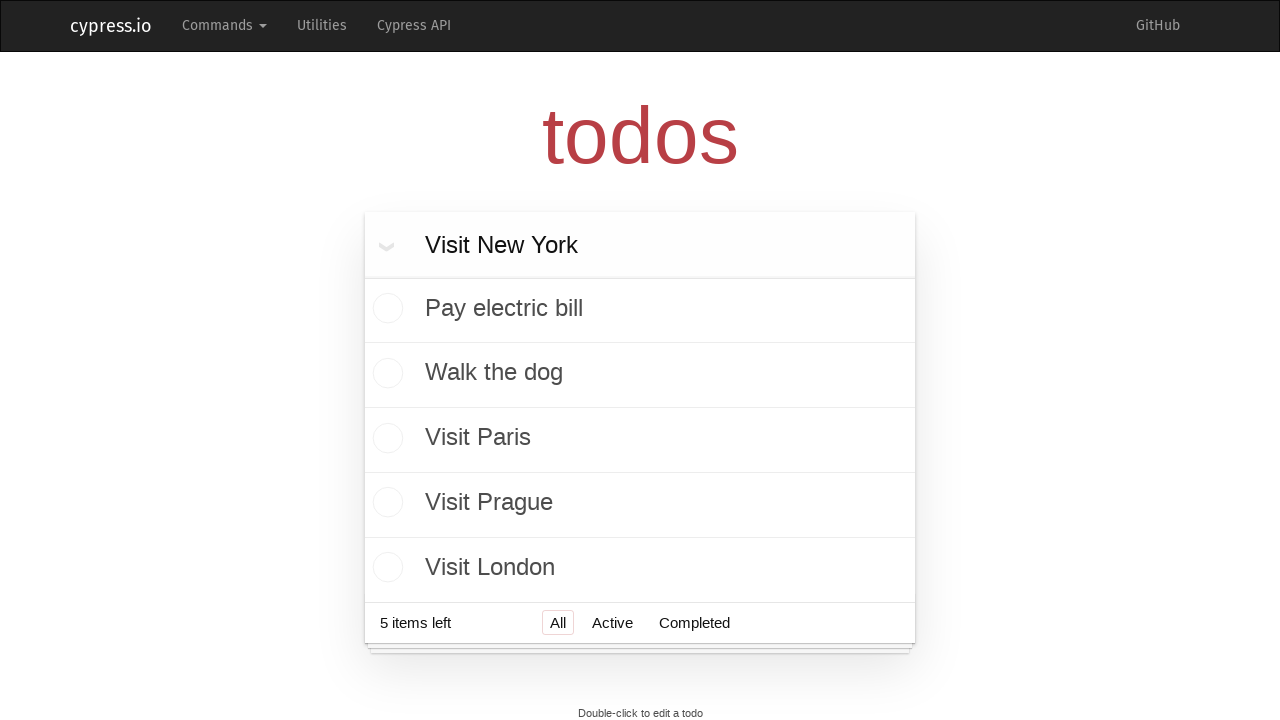

Pressed Enter to submit todo 'Visit New York' on .new-todo
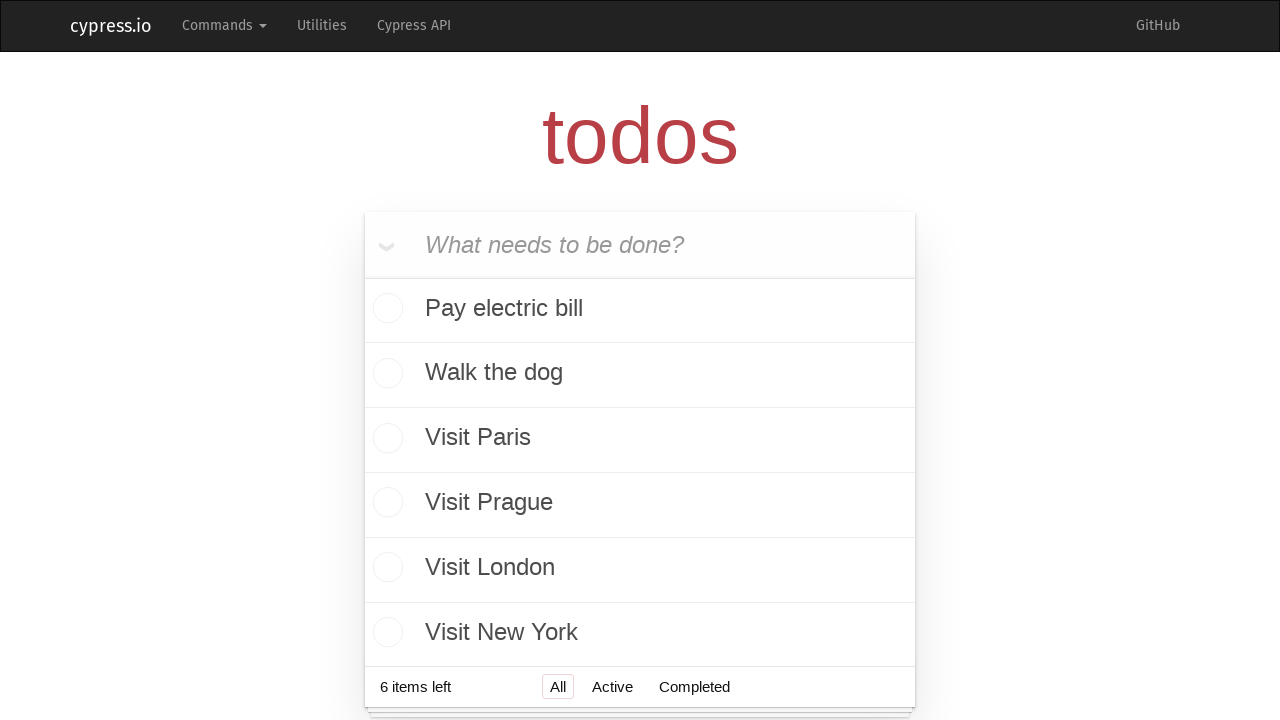

Waited for todo item to appear
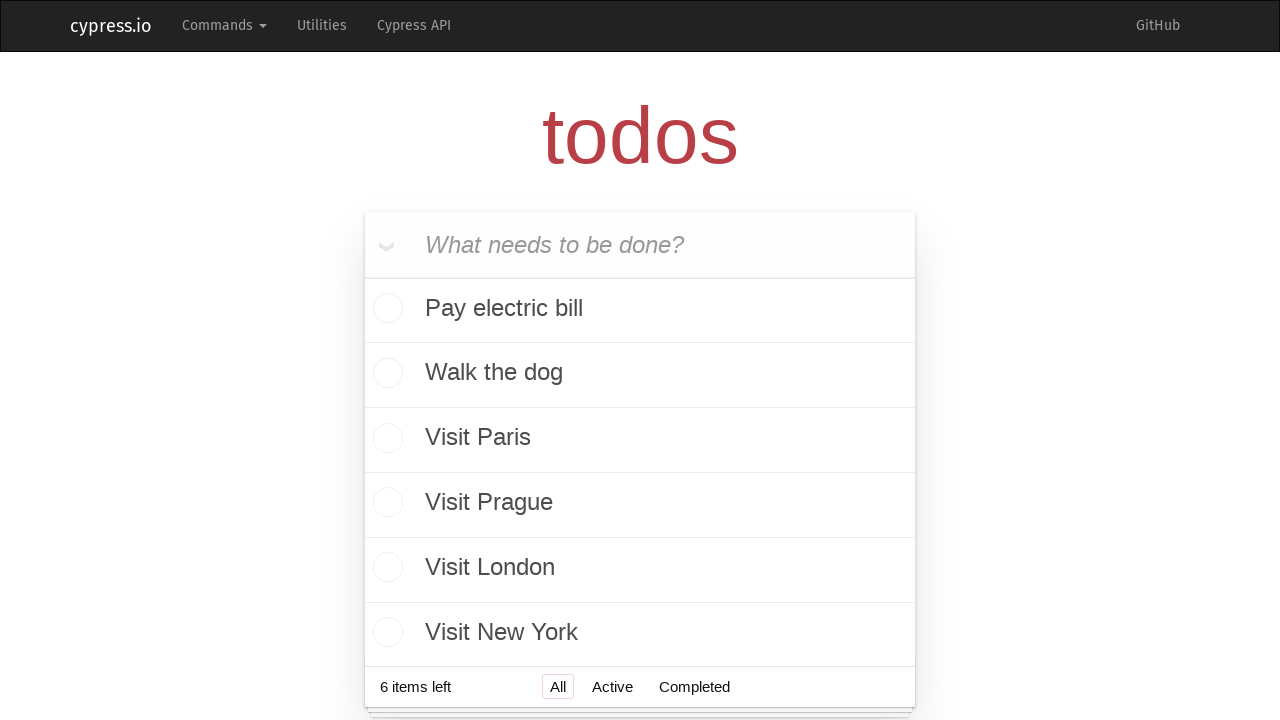

Verified last todo text is 'Visit New York'
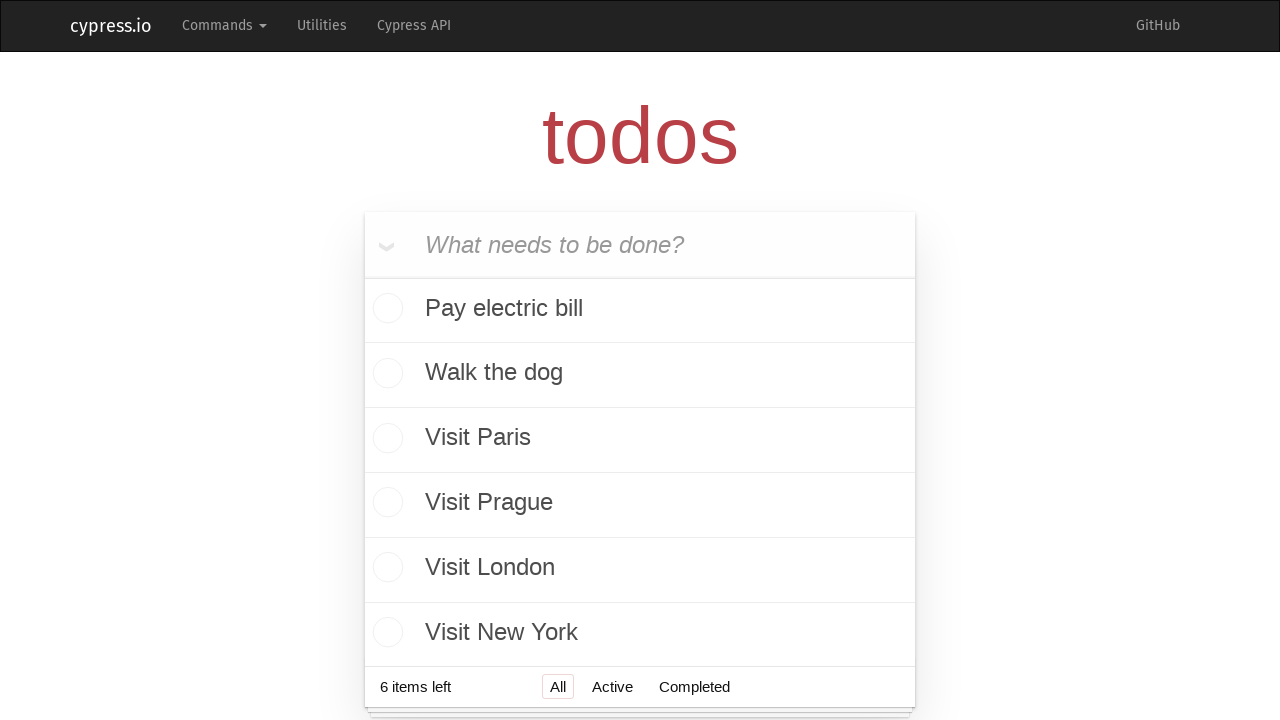

Assertion passed: todo 'Visit New York' was correctly added
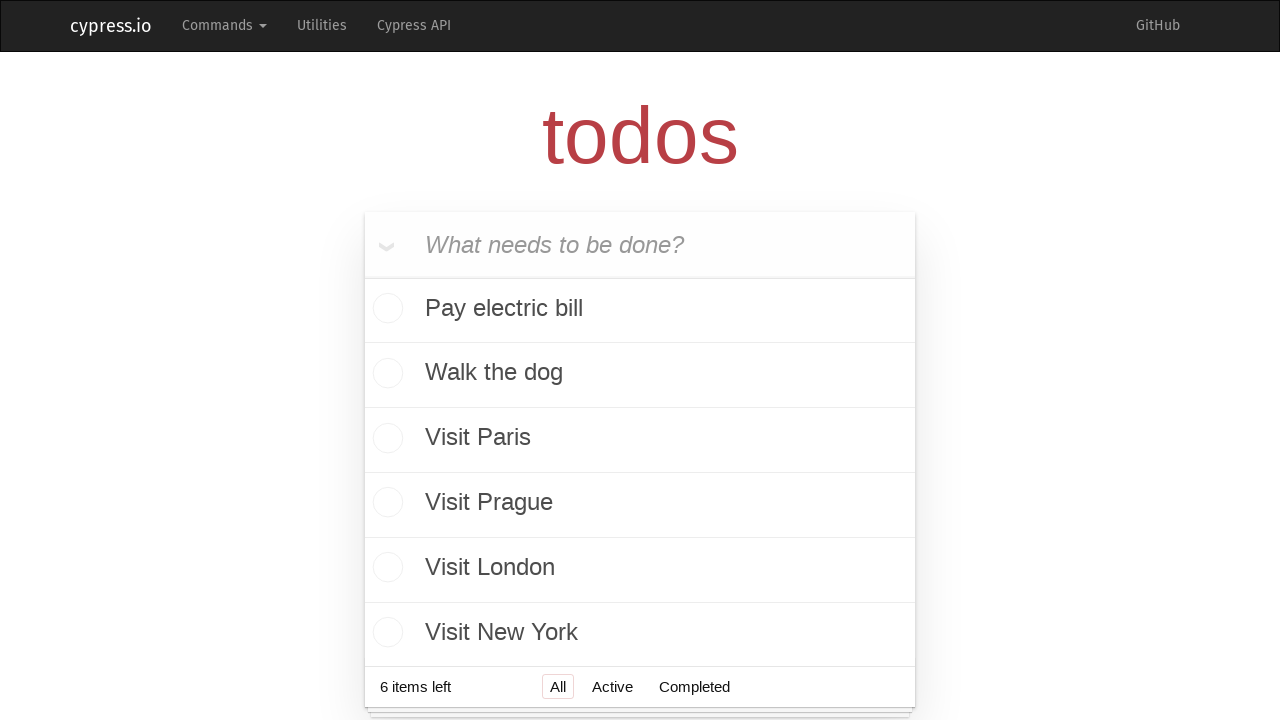

Filled new-todo input field with 'Visit Belgrade' on .new-todo
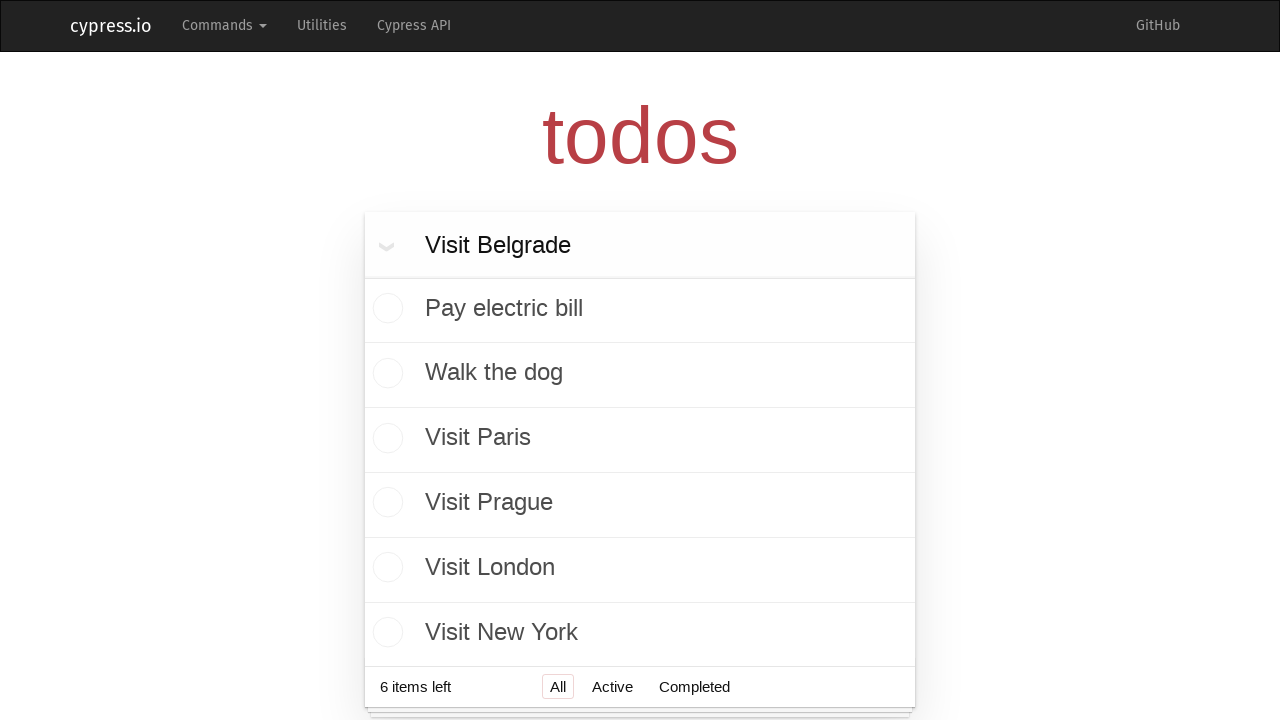

Pressed Enter to submit todo 'Visit Belgrade' on .new-todo
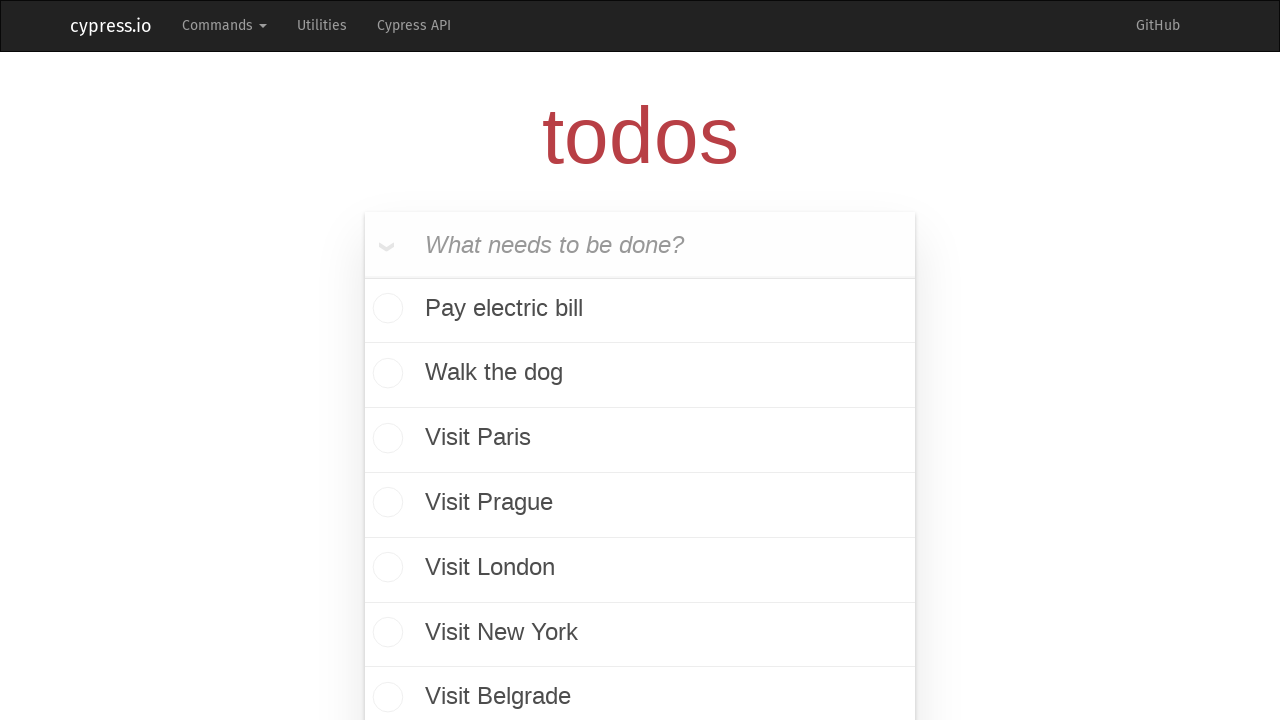

Waited for todo item to appear
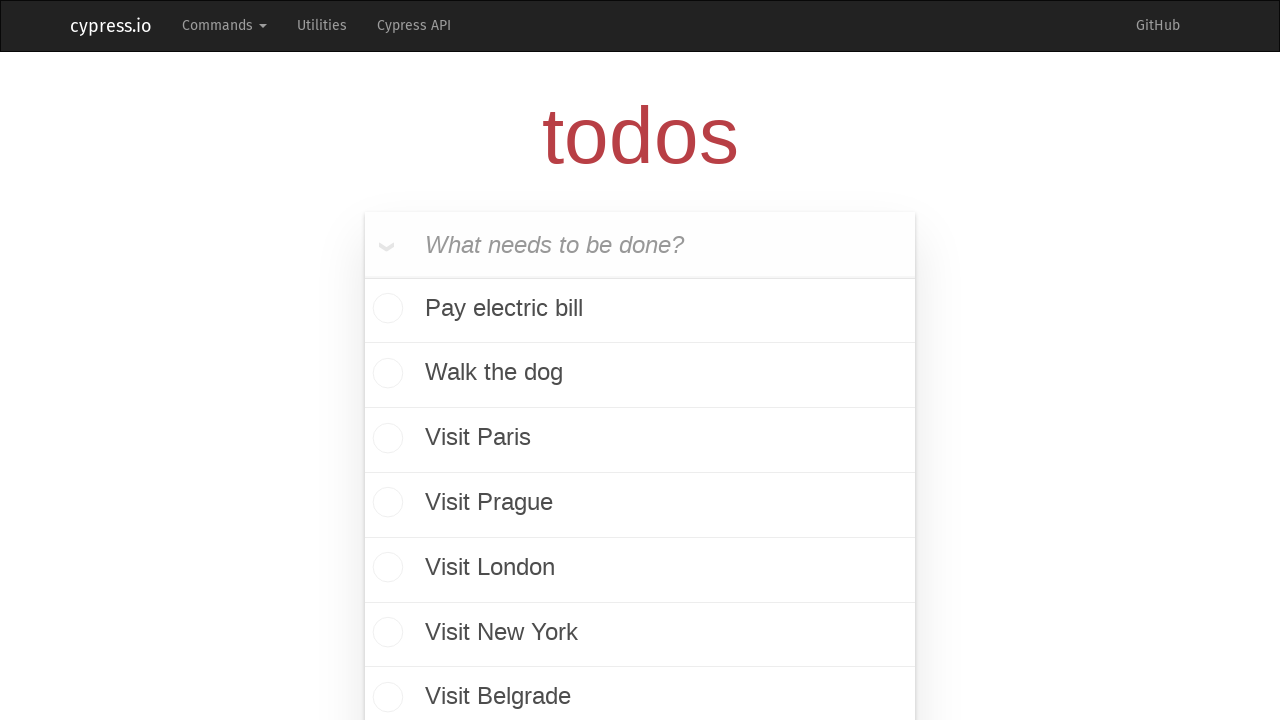

Verified last todo text is 'Visit Belgrade'
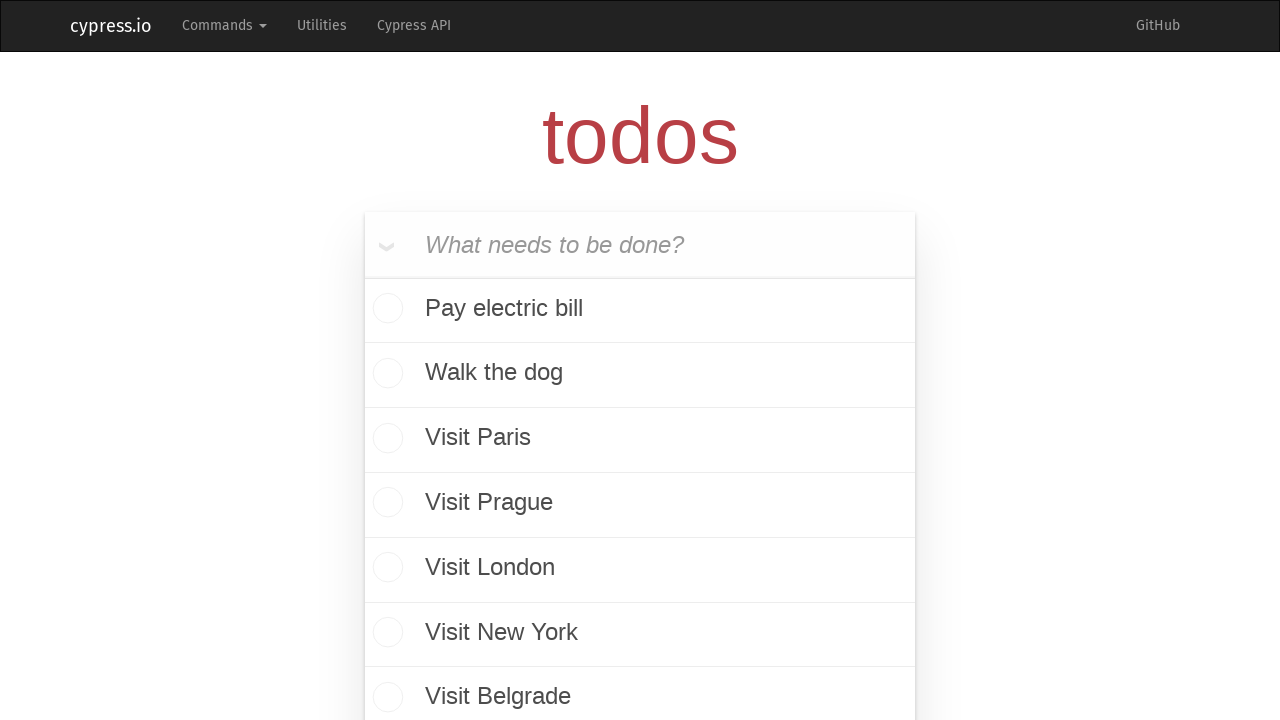

Assertion passed: todo 'Visit Belgrade' was correctly added
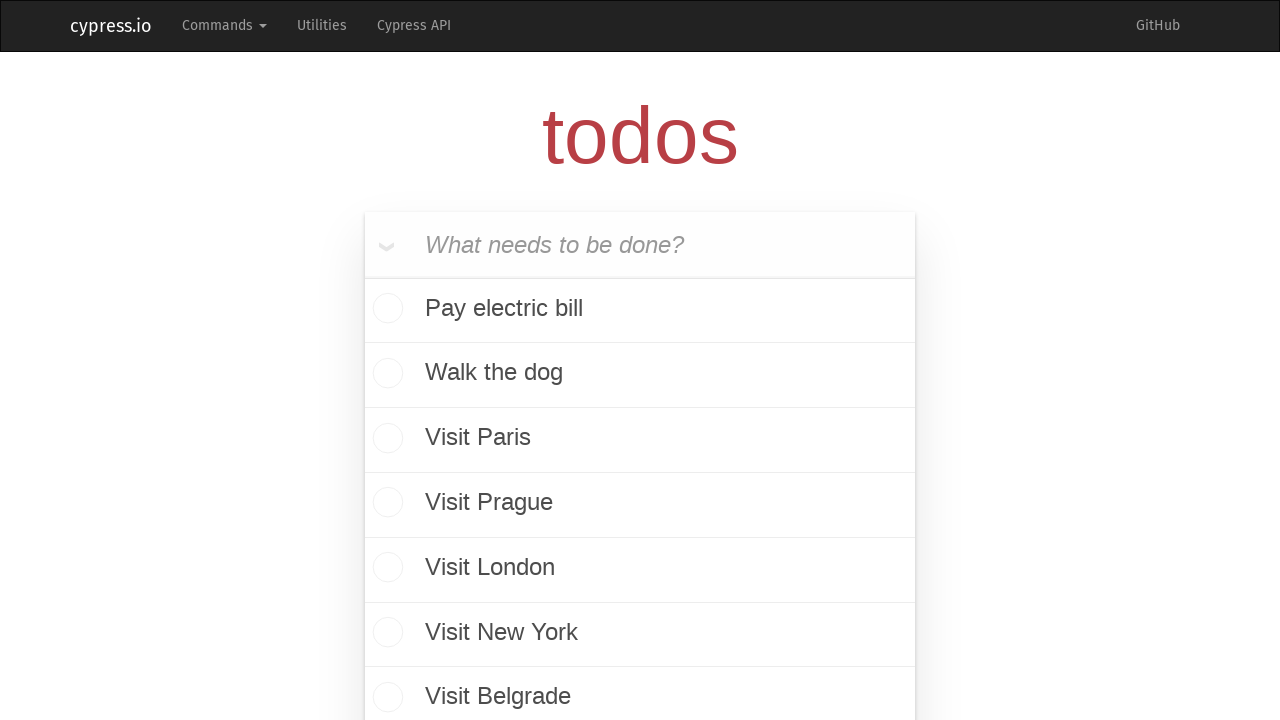

Retrieved todo count: 7 items to delete
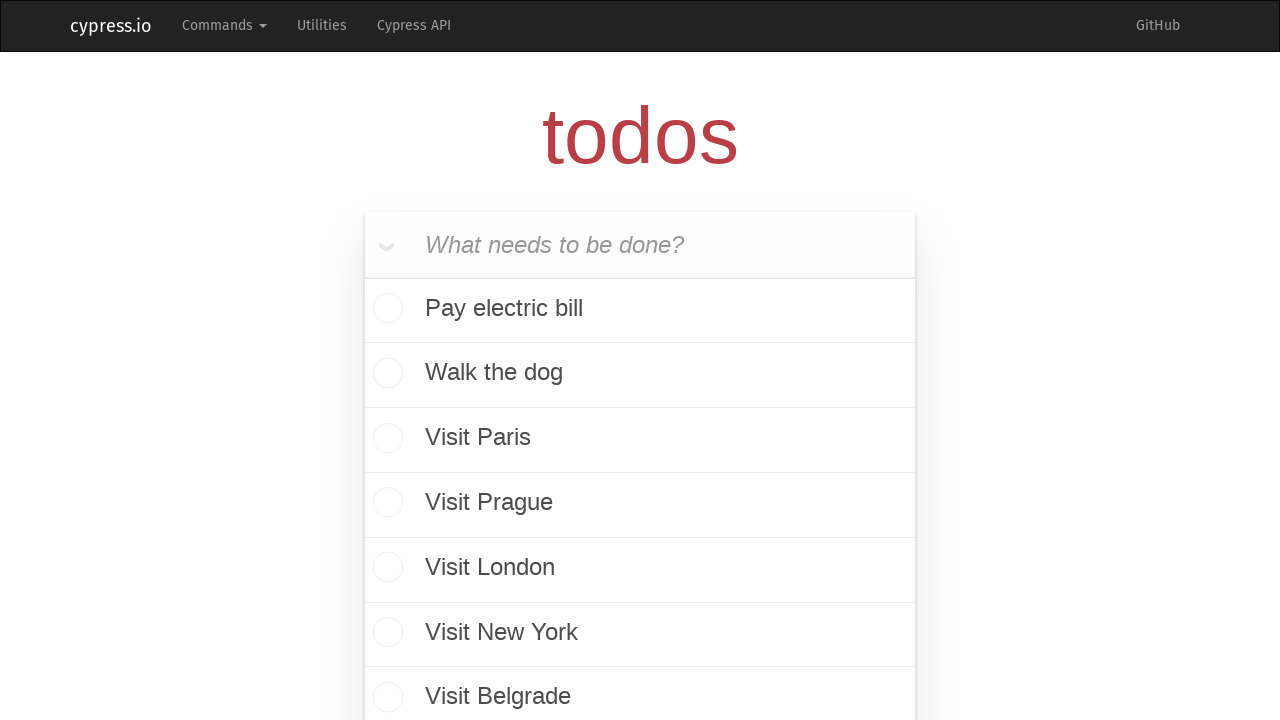

Hovered over last todo item to reveal delete button at (640, 691) on (//li[last()])//div[@class='view']
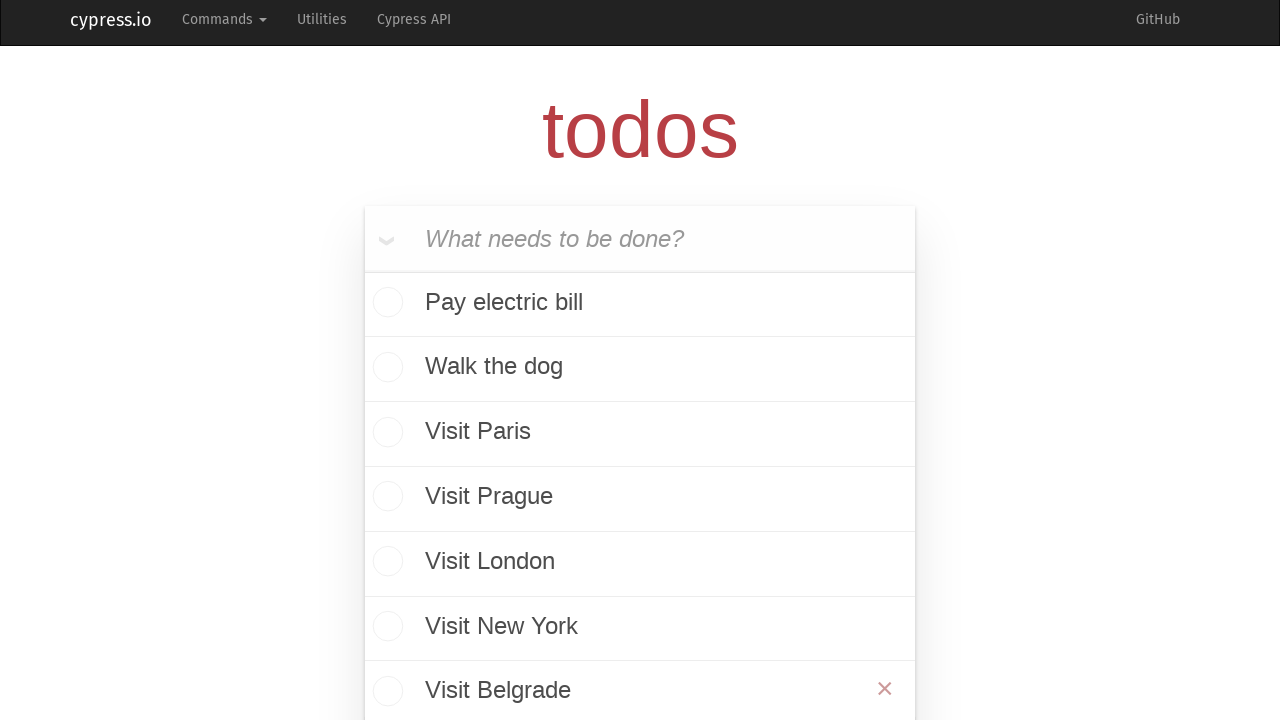

Clicked destroy button to delete todo at (885, 689) on (//li[last()])//button[contains(@class,'destroy')]
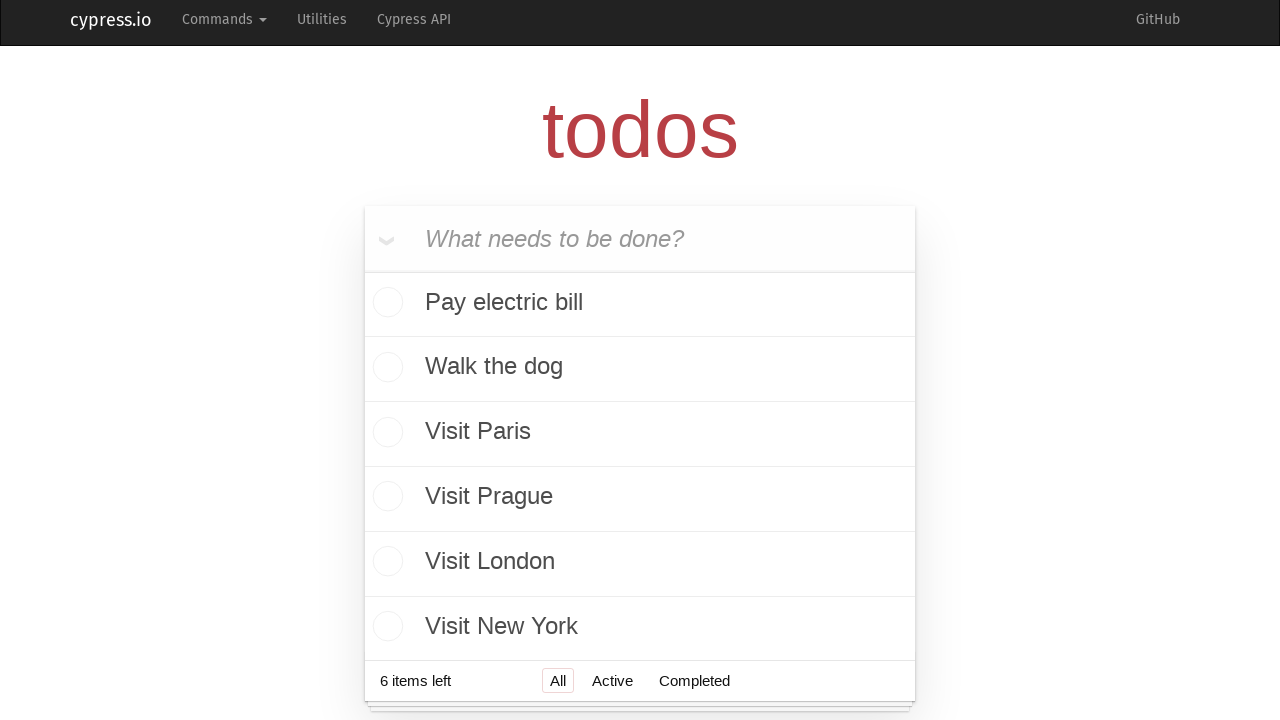

Waited for deletion animation to complete
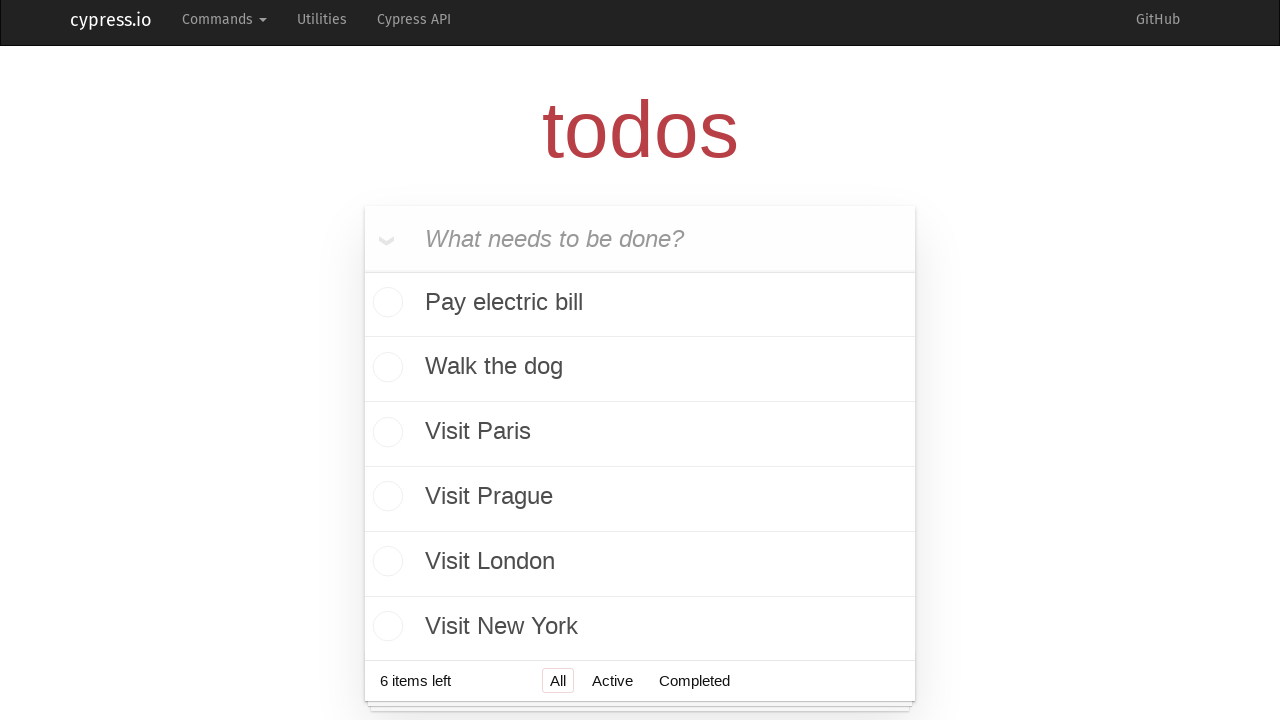

Hovered over last todo item to reveal delete button at (640, 626) on (//li[last()])//div[@class='view']
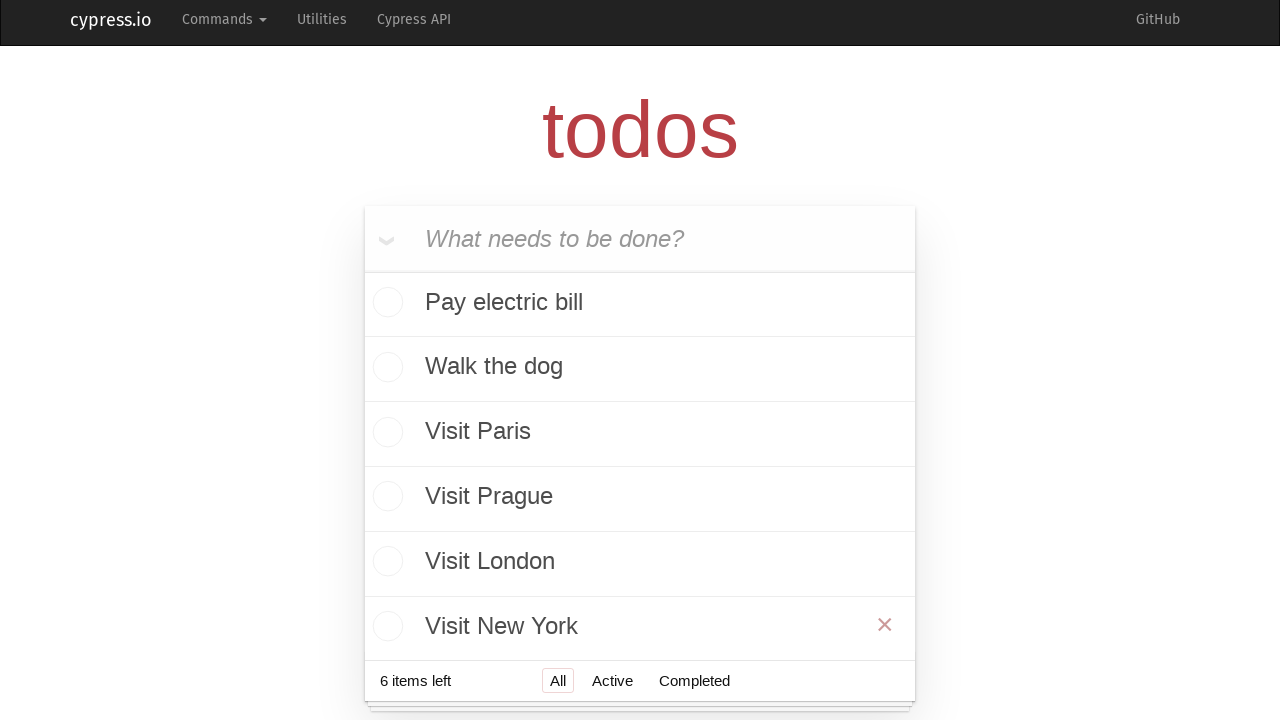

Clicked destroy button to delete todo at (885, 624) on (//li[last()])//button[contains(@class,'destroy')]
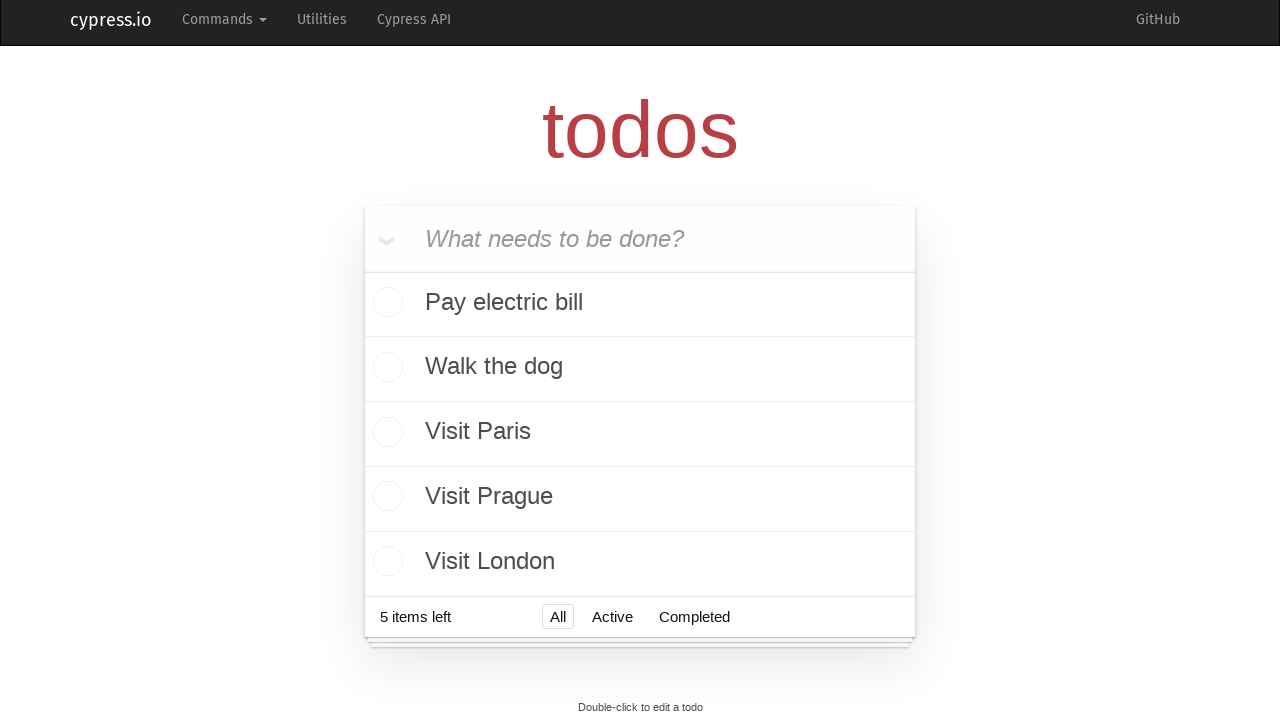

Waited for deletion animation to complete
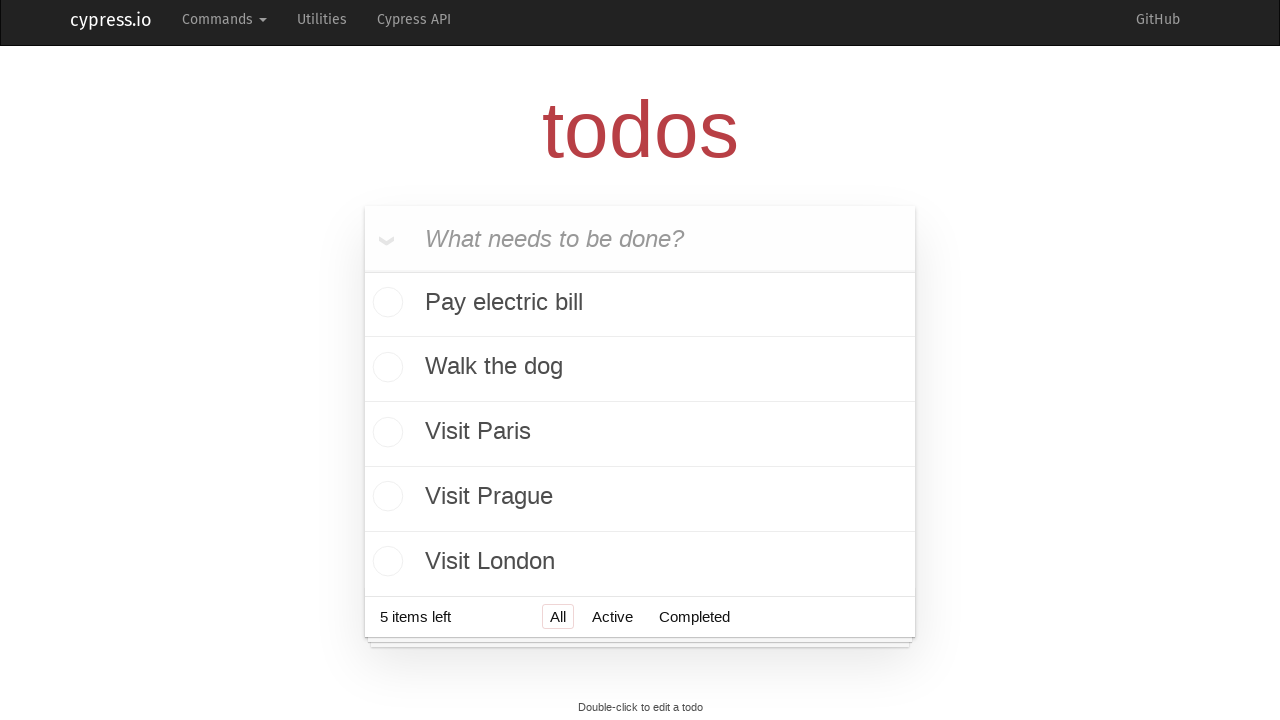

Hovered over last todo item to reveal delete button at (640, 561) on (//li[last()])//div[@class='view']
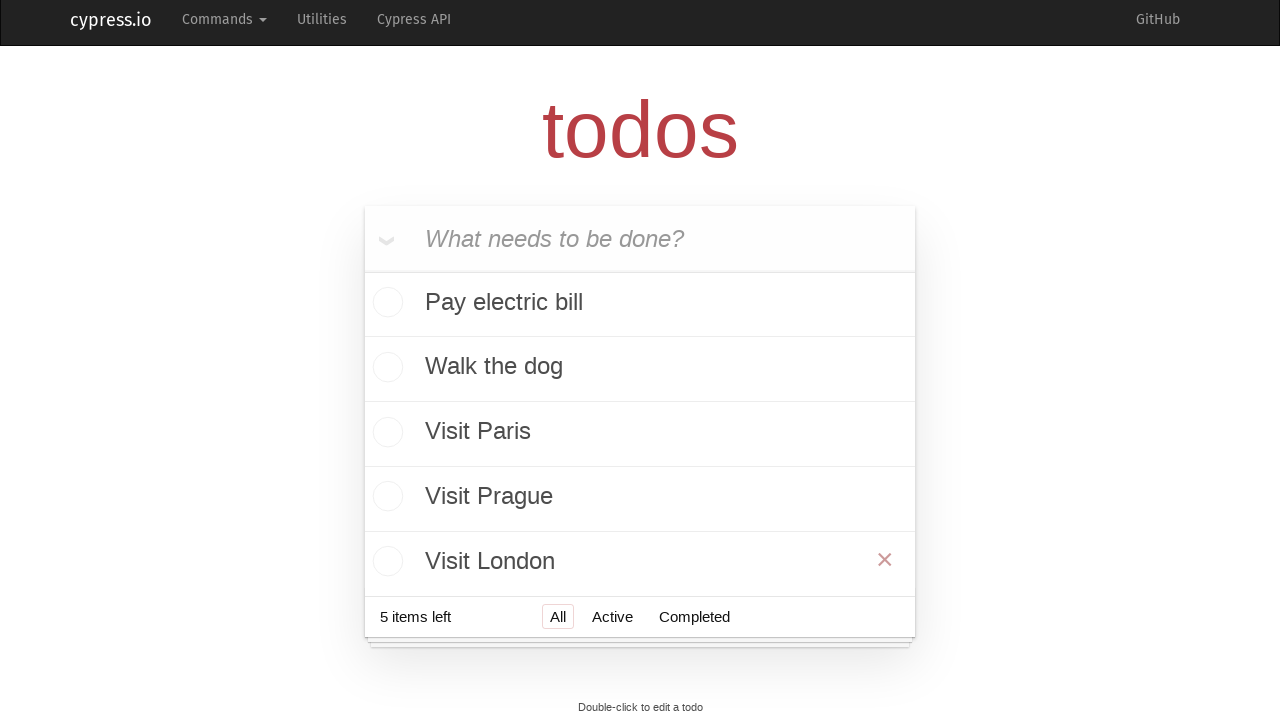

Clicked destroy button to delete todo at (885, 560) on (//li[last()])//button[contains(@class,'destroy')]
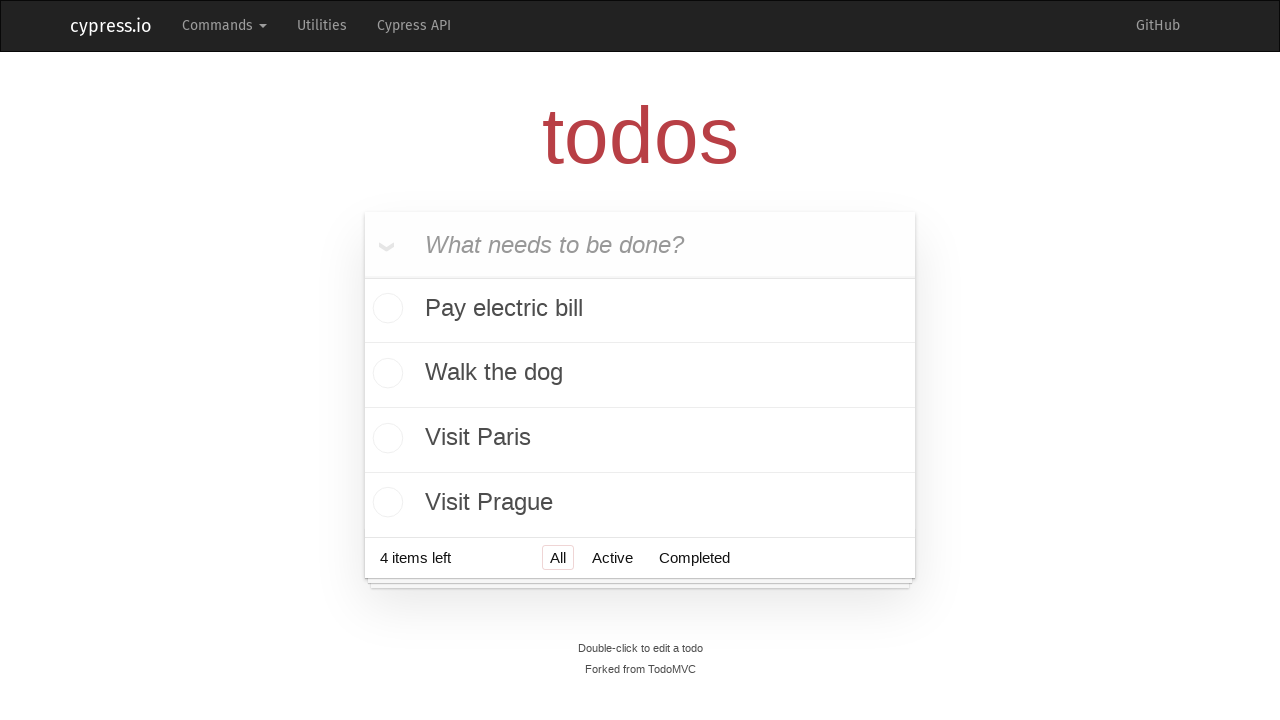

Waited for deletion animation to complete
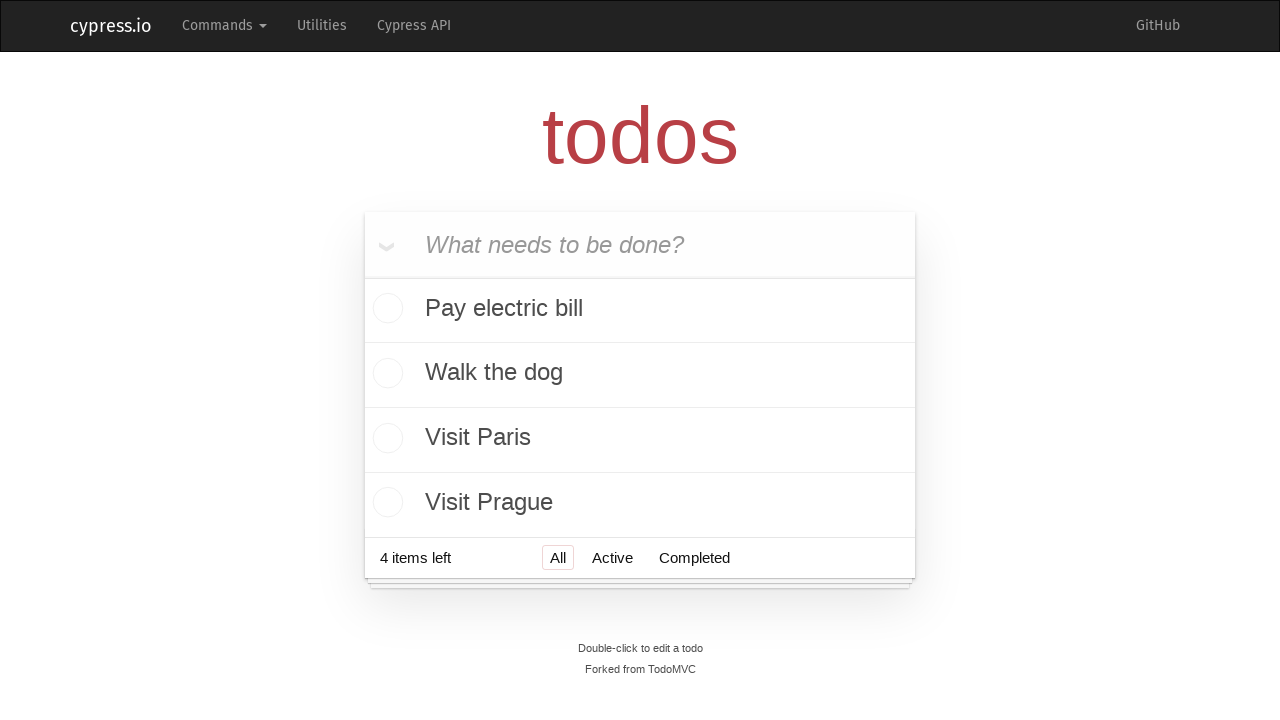

Hovered over last todo item to reveal delete button at (640, 502) on (//li[last()])//div[@class='view']
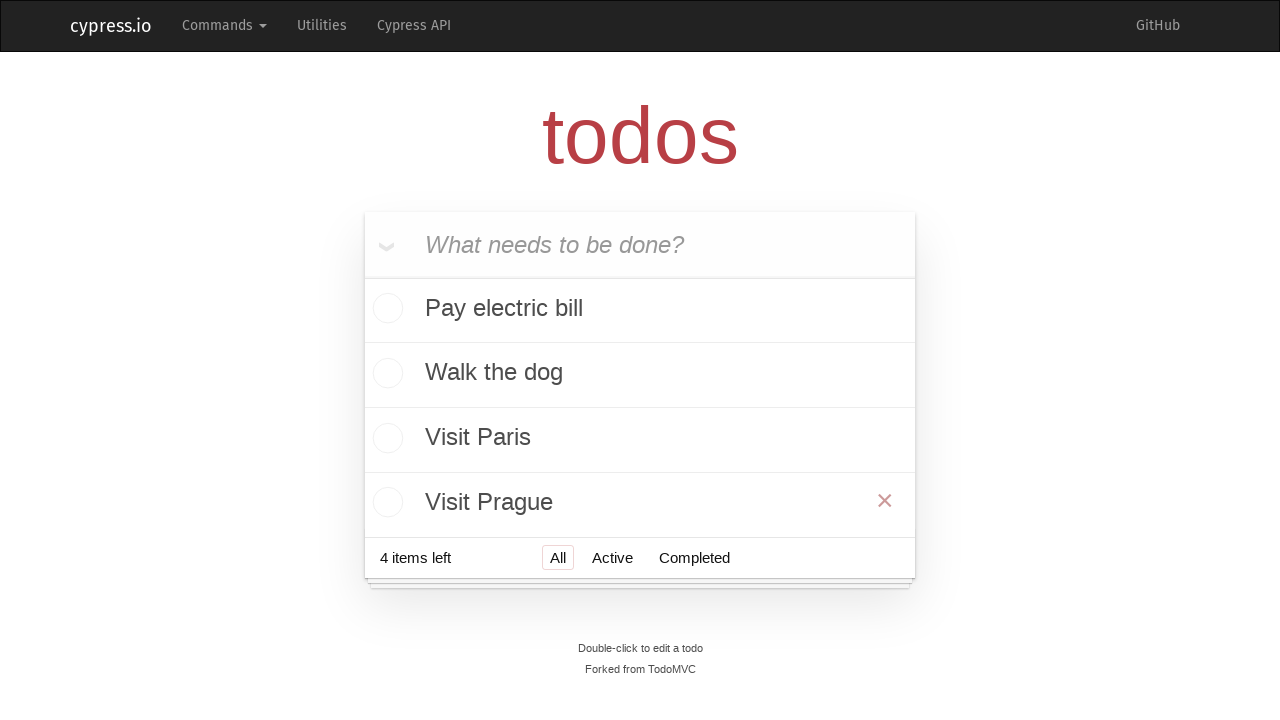

Clicked destroy button to delete todo at (885, 501) on (//li[last()])//button[contains(@class,'destroy')]
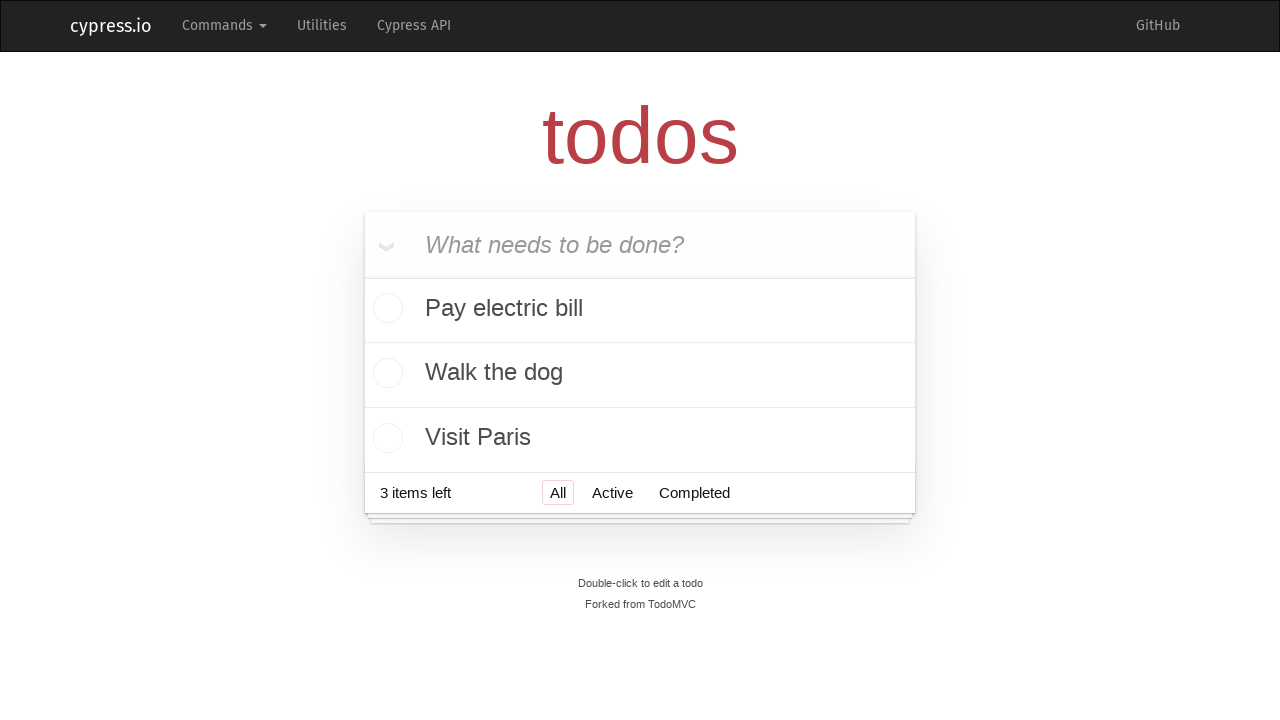

Waited for deletion animation to complete
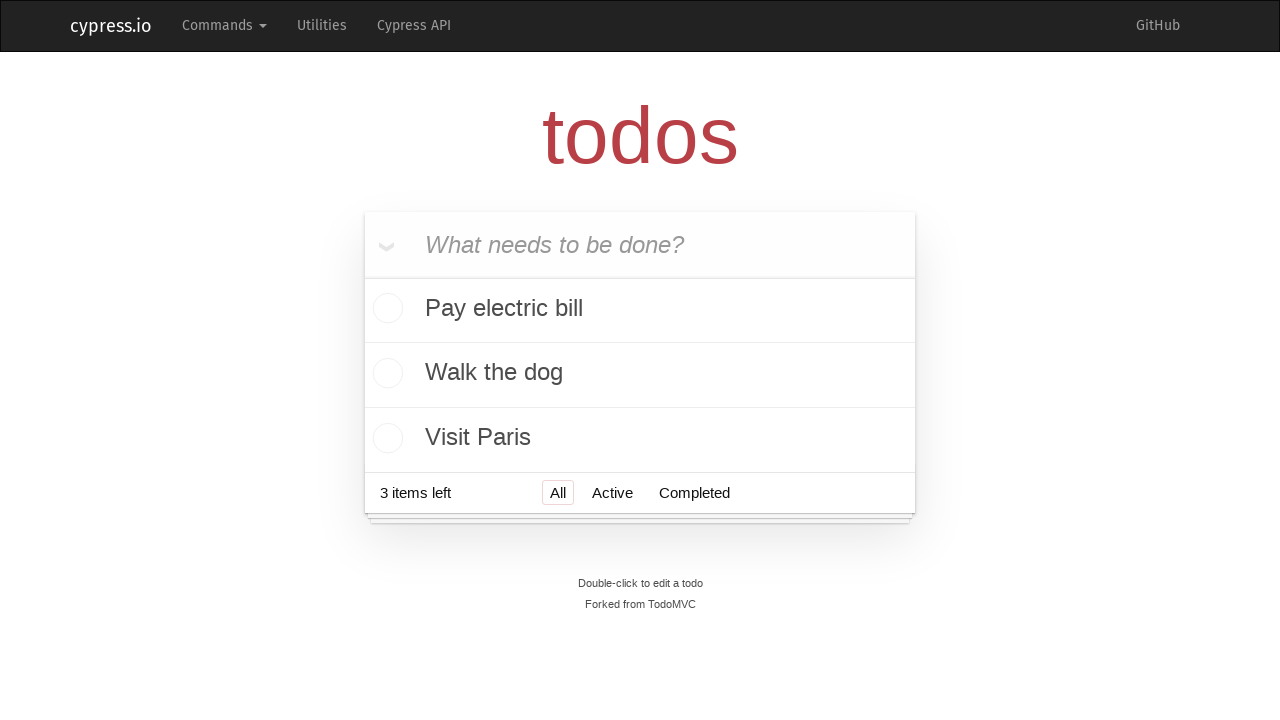

Hovered over last todo item to reveal delete button at (640, 438) on (//li[last()])//div[@class='view']
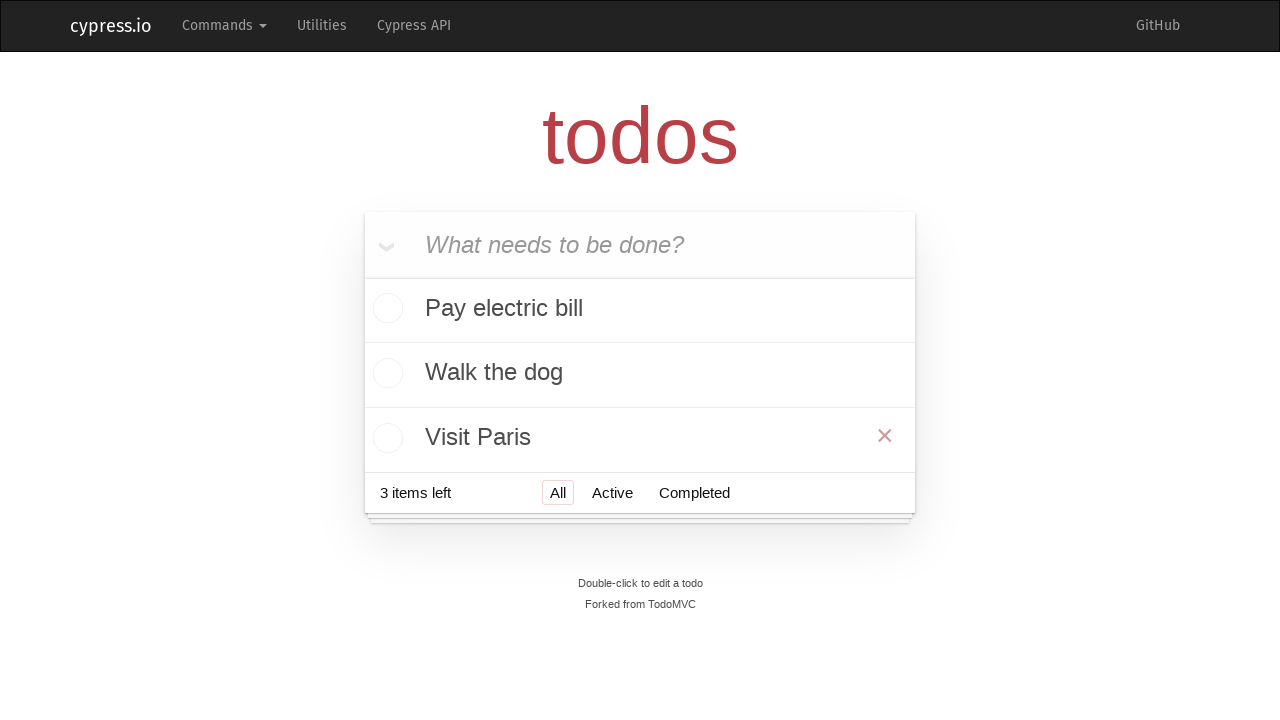

Clicked destroy button to delete todo at (885, 436) on (//li[last()])//button[contains(@class,'destroy')]
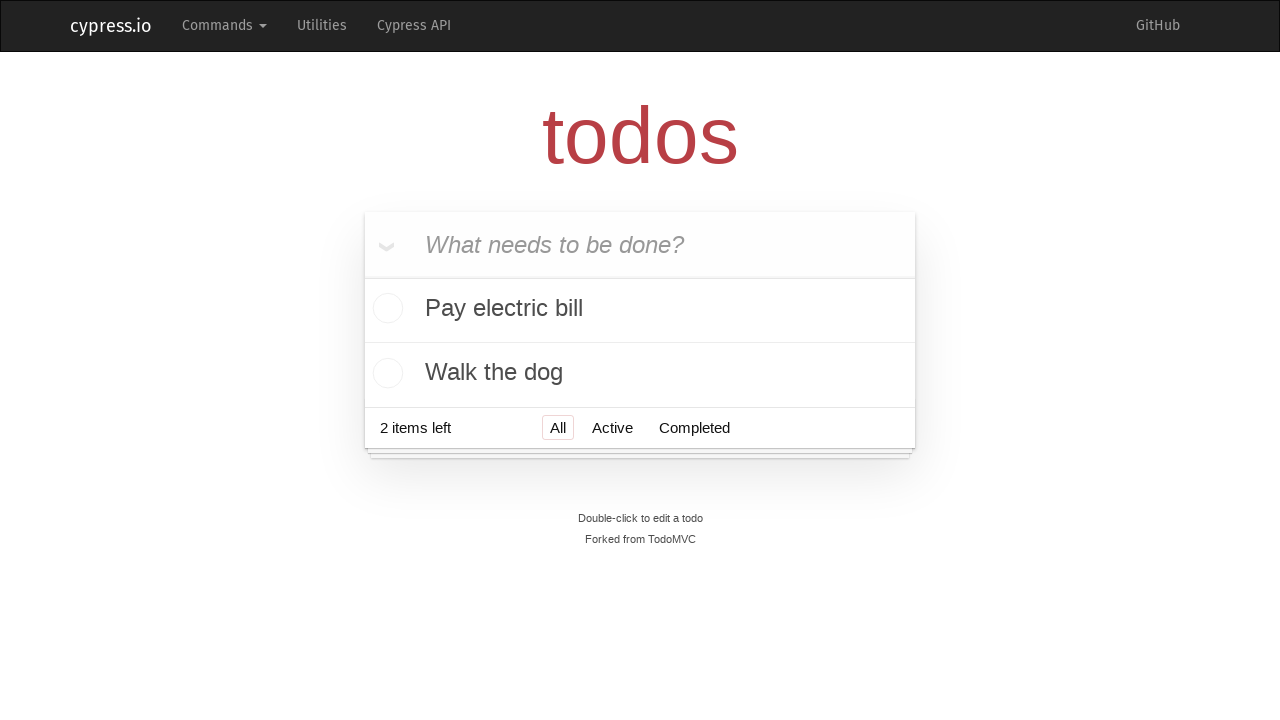

Waited for deletion animation to complete
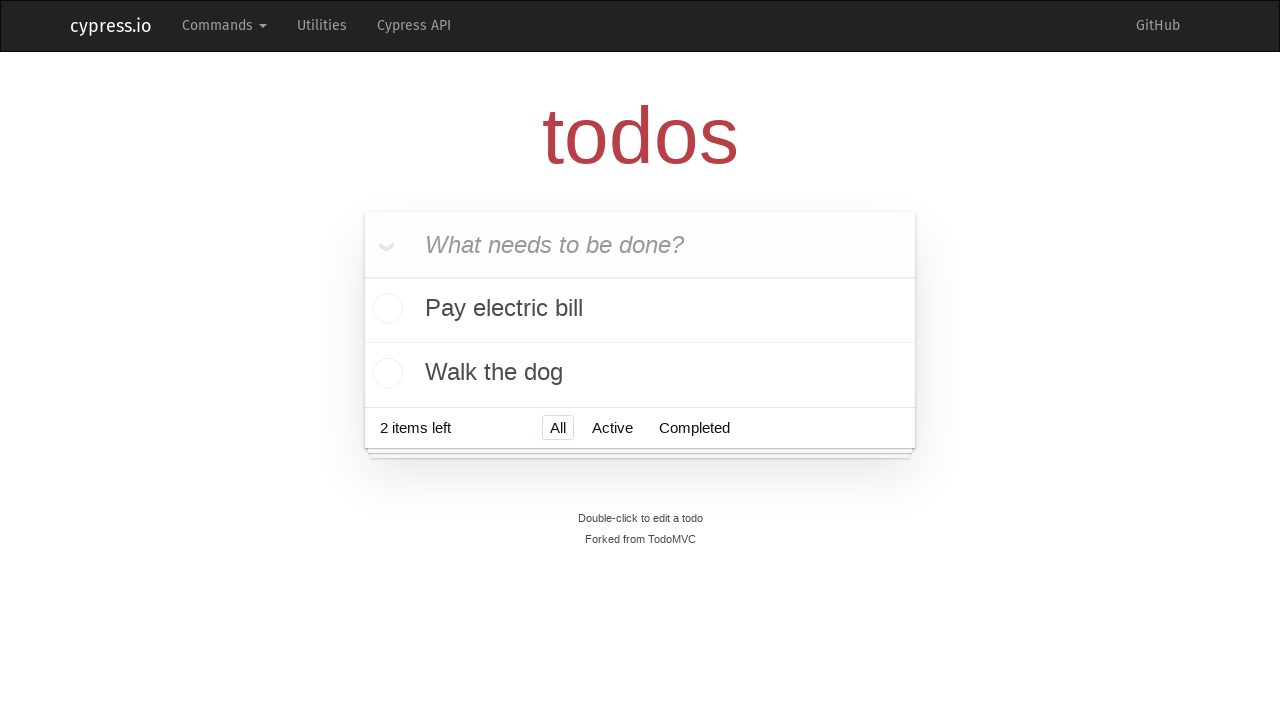

Hovered over last todo item to reveal delete button at (640, 373) on (//li[last()])//div[@class='view']
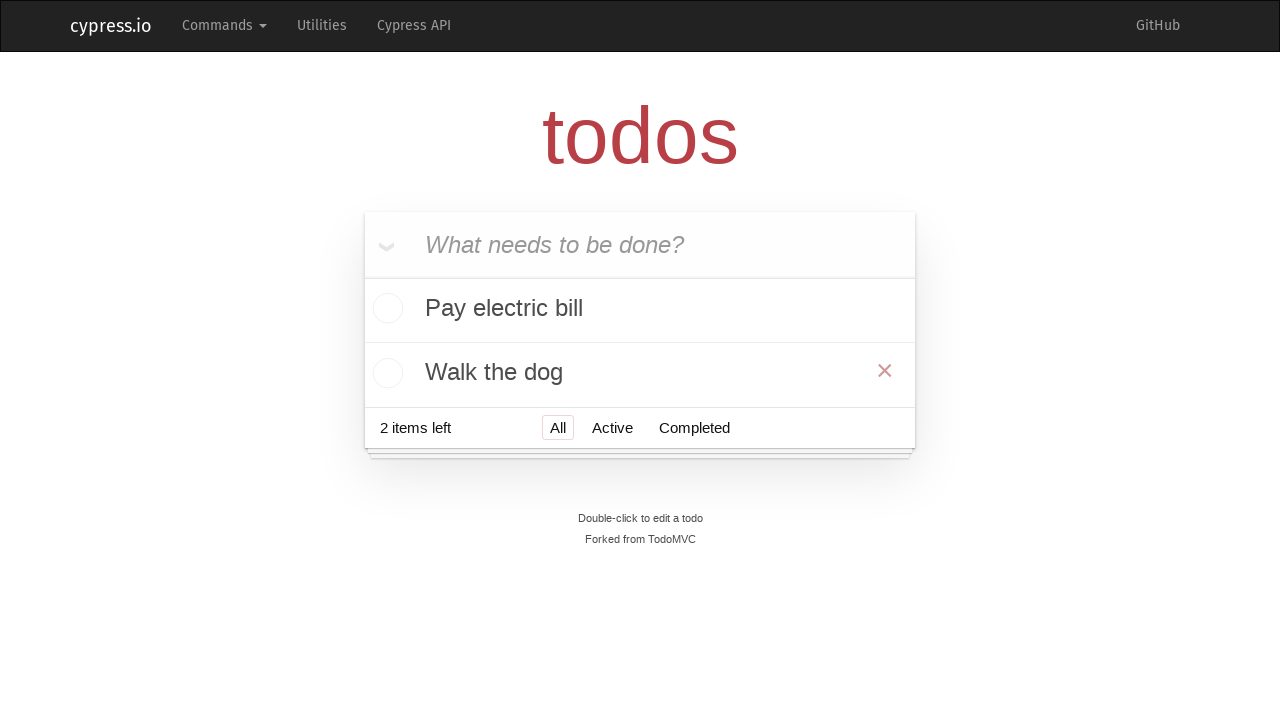

Clicked destroy button to delete todo at (885, 371) on (//li[last()])//button[contains(@class,'destroy')]
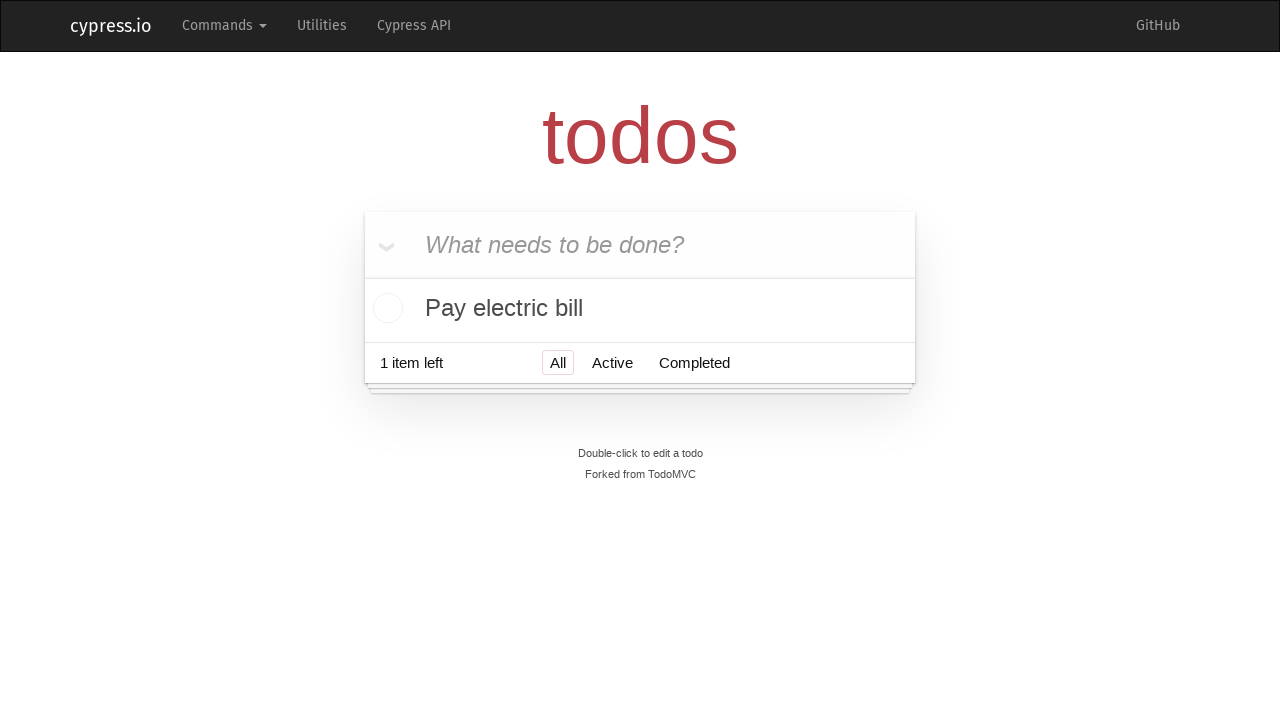

Waited for deletion animation to complete
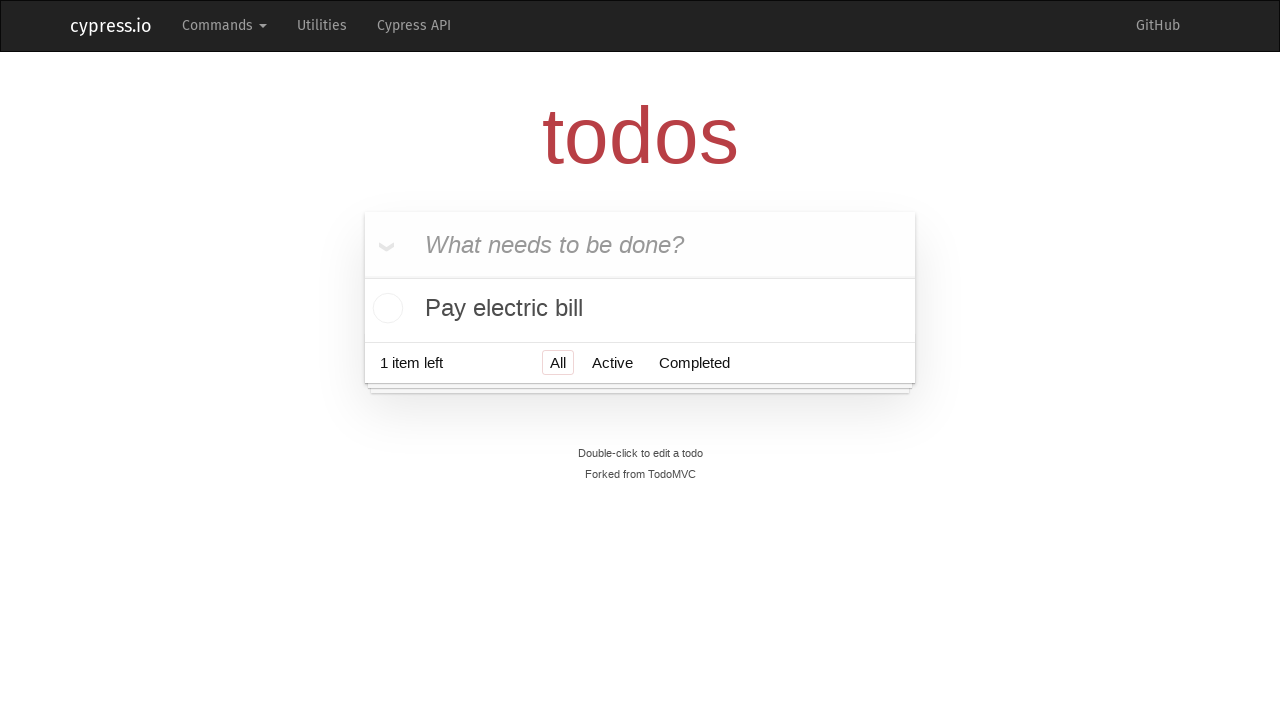

Hovered over last todo item to reveal delete button at (640, 308) on (//li[last()])//div[@class='view']
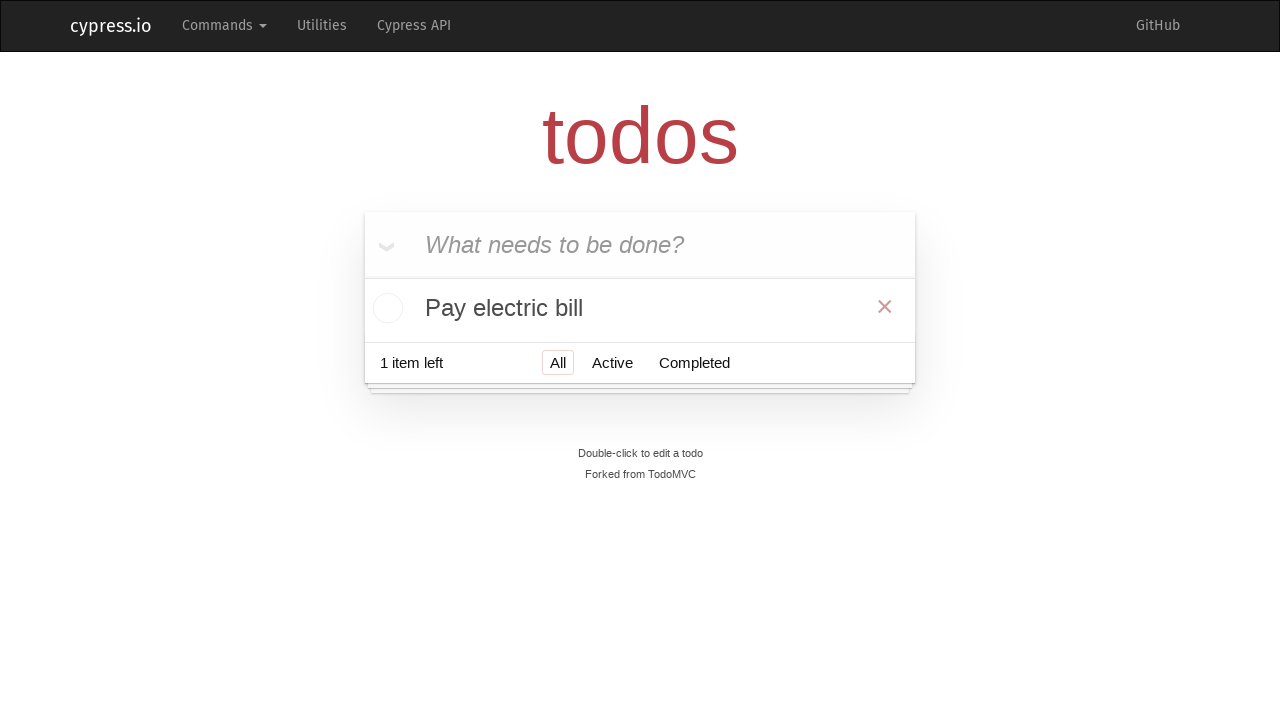

Clicked destroy button to delete todo at (885, 306) on (//li[last()])//button[contains(@class,'destroy')]
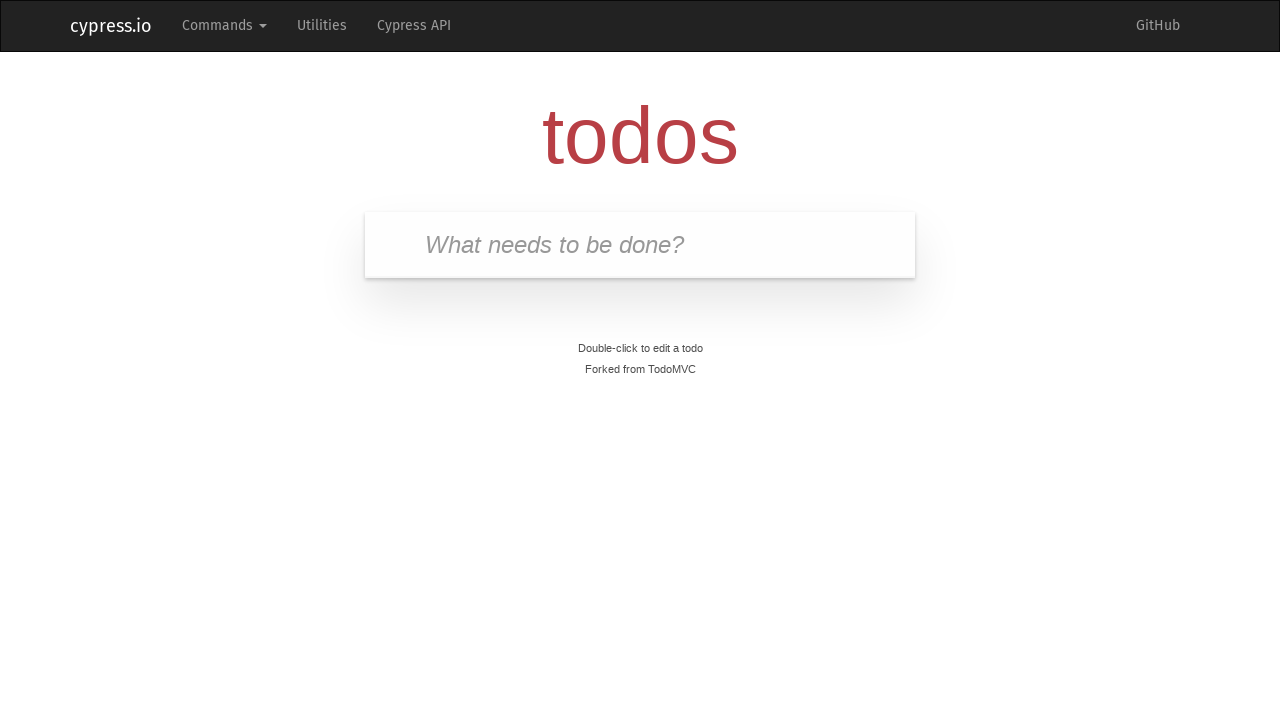

Waited for deletion animation to complete
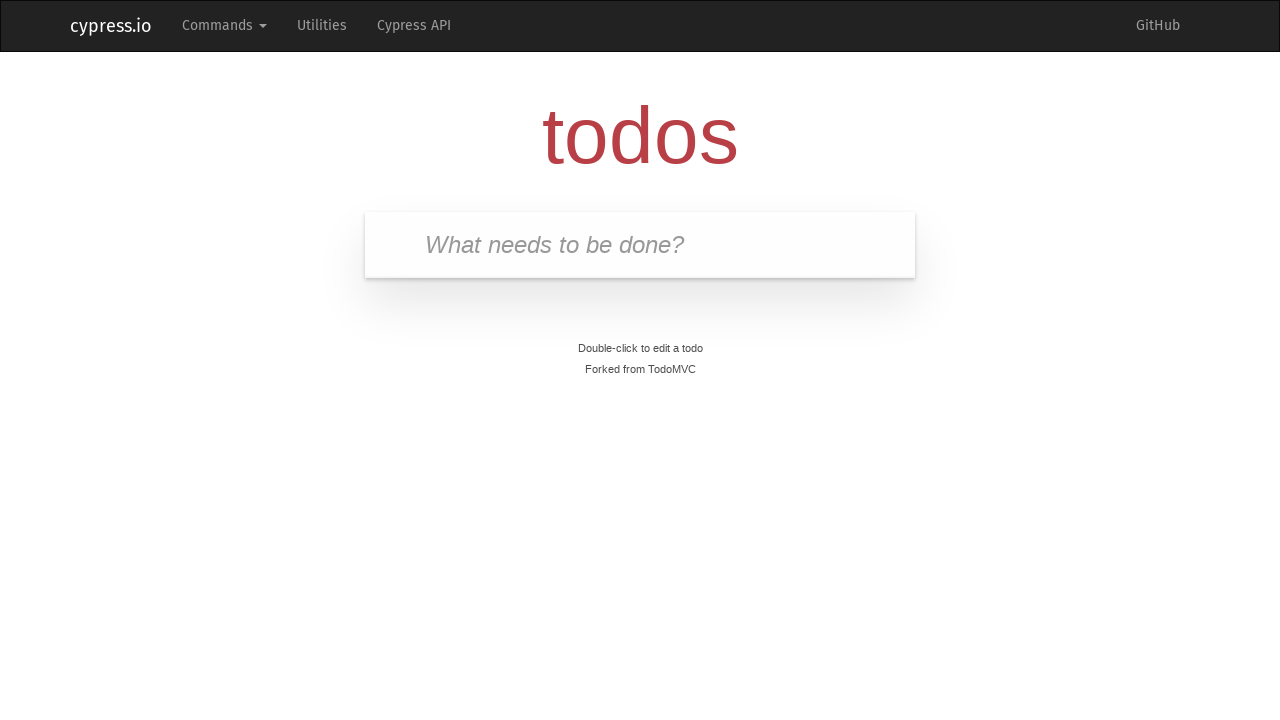

Verified all todos deleted: 0 remaining
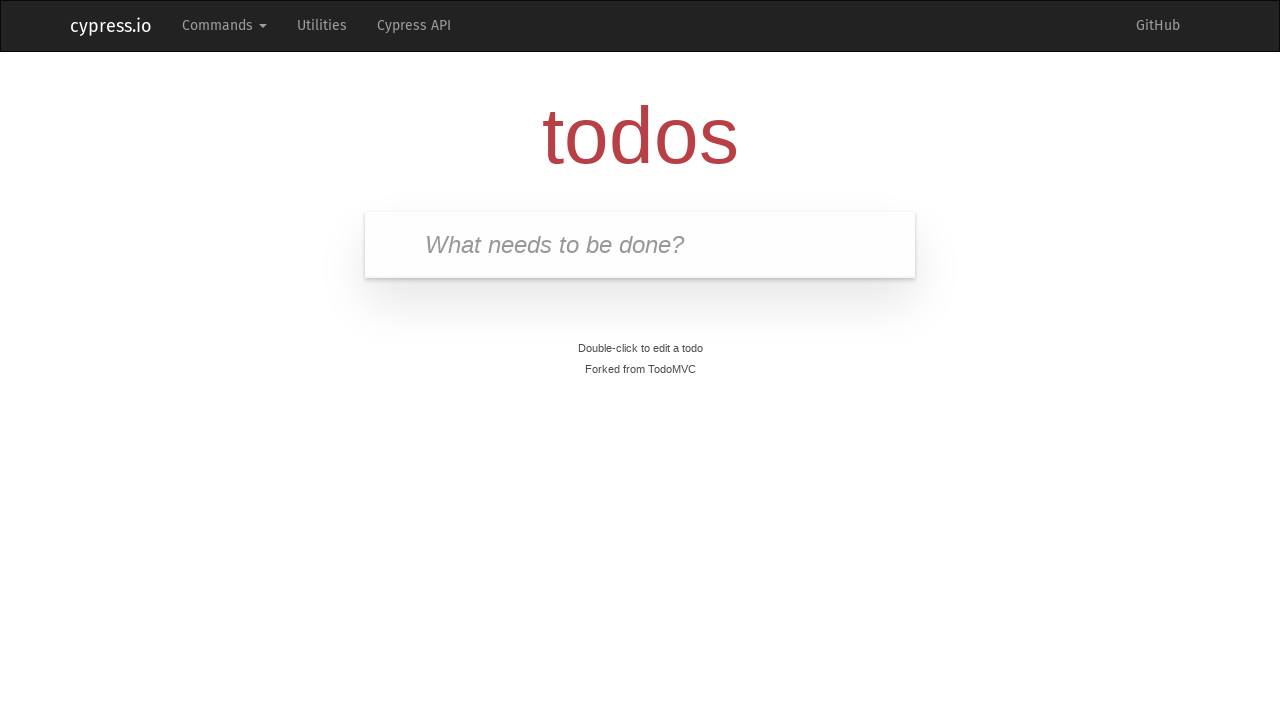

Assertion passed: all todos successfully deleted from list
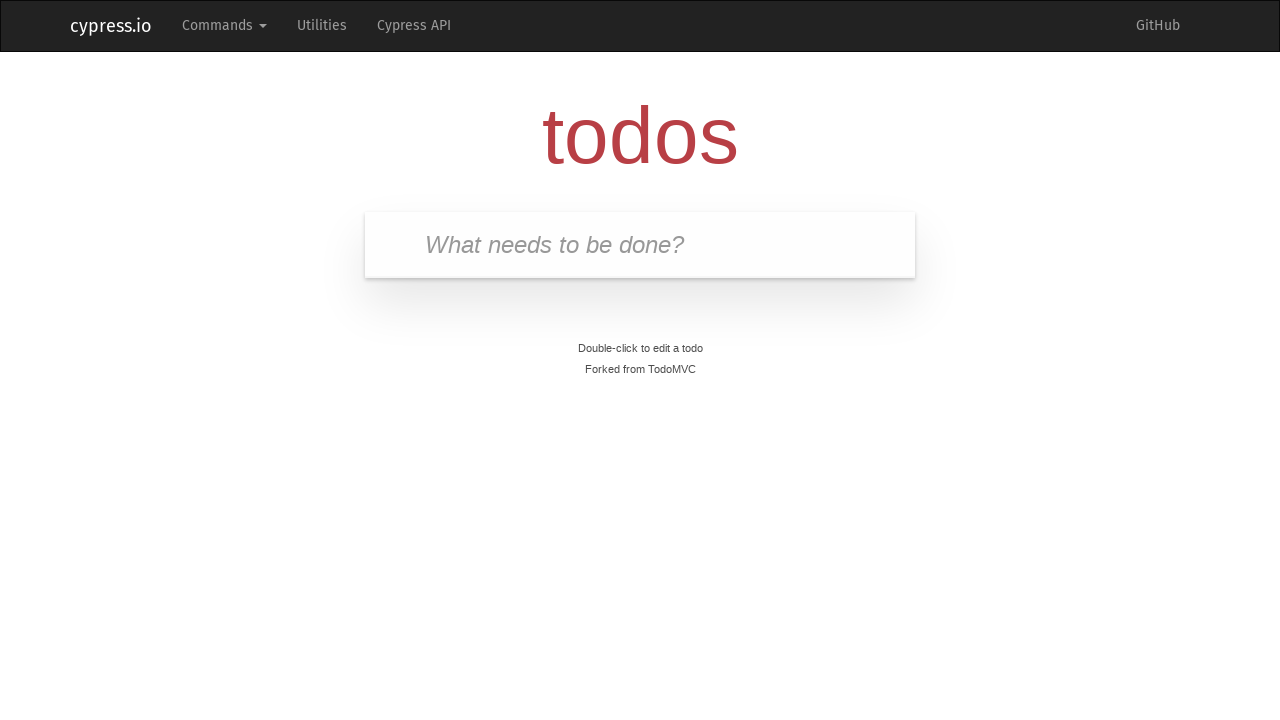

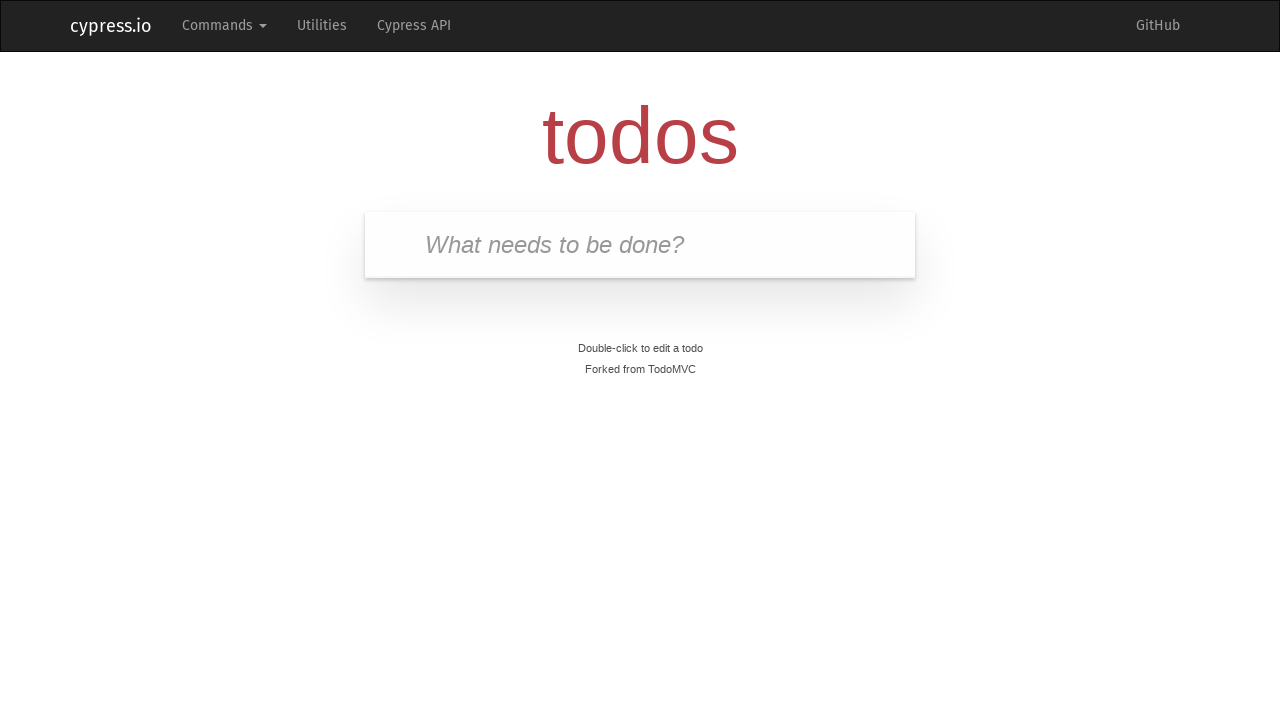